Navigates to stock market gainers page, finds a specific company (Natco Pharma) in the list, clicks on it, and retrieves its last traded price

Starting URL: https://money.rediff.com/gainers/bse/daily/groupa

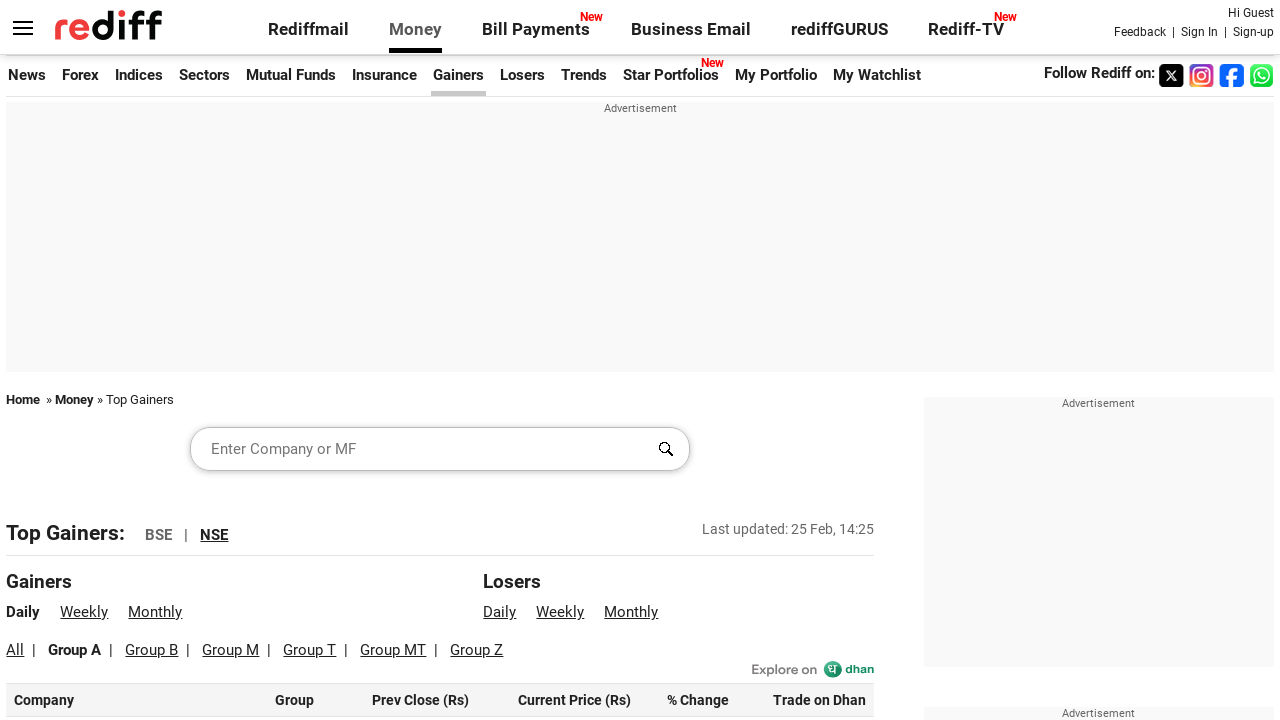

Retrieved all company links from the gainers table
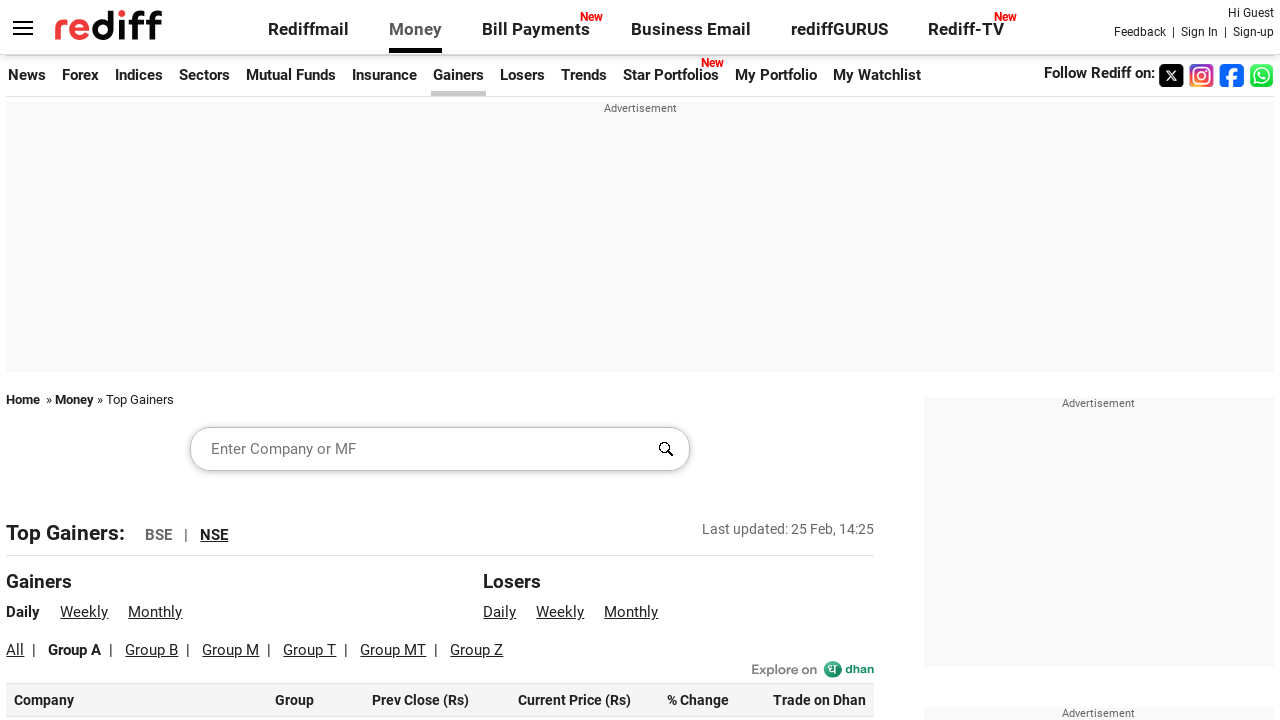

Retrieved company name text content
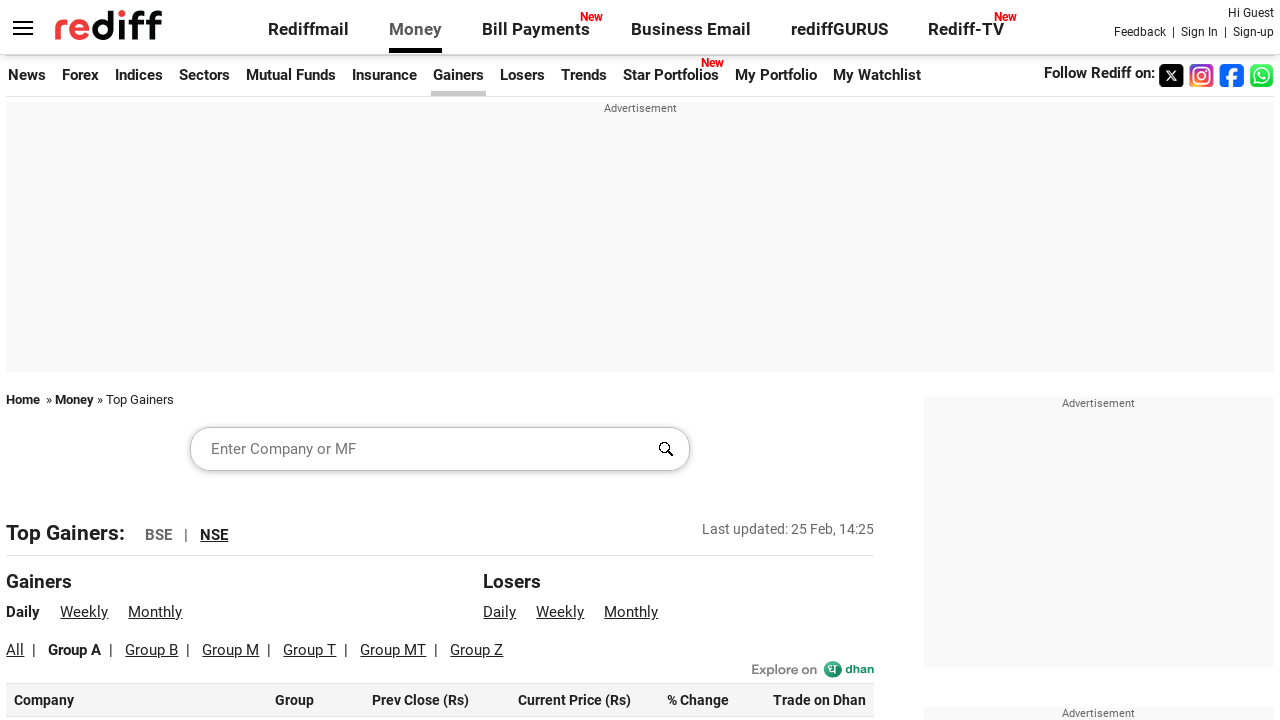

Retrieved company name text content
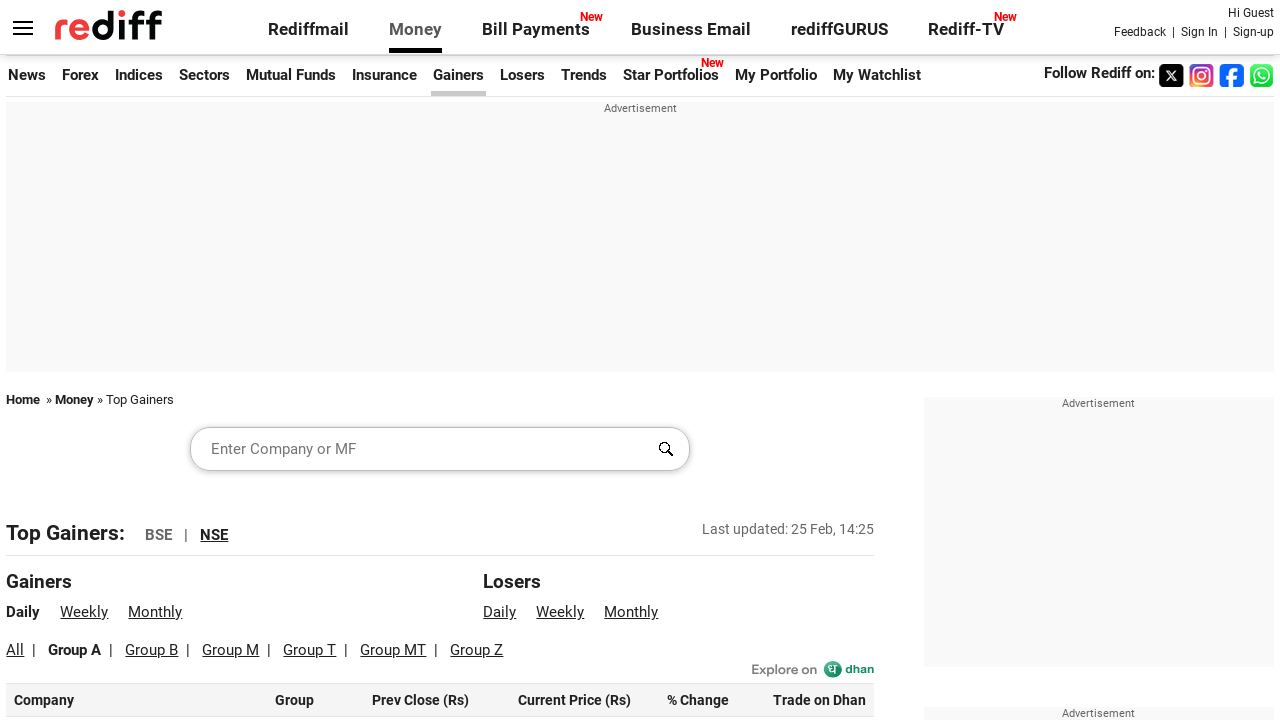

Retrieved company name text content
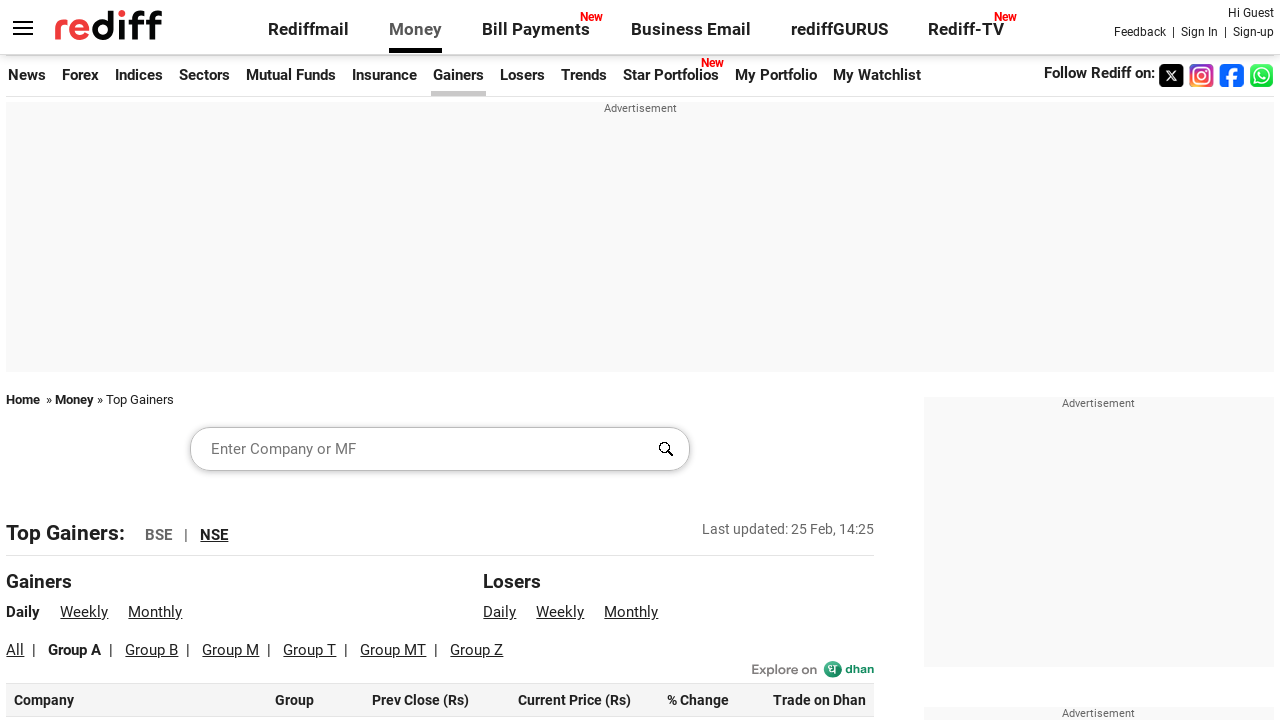

Retrieved company name text content
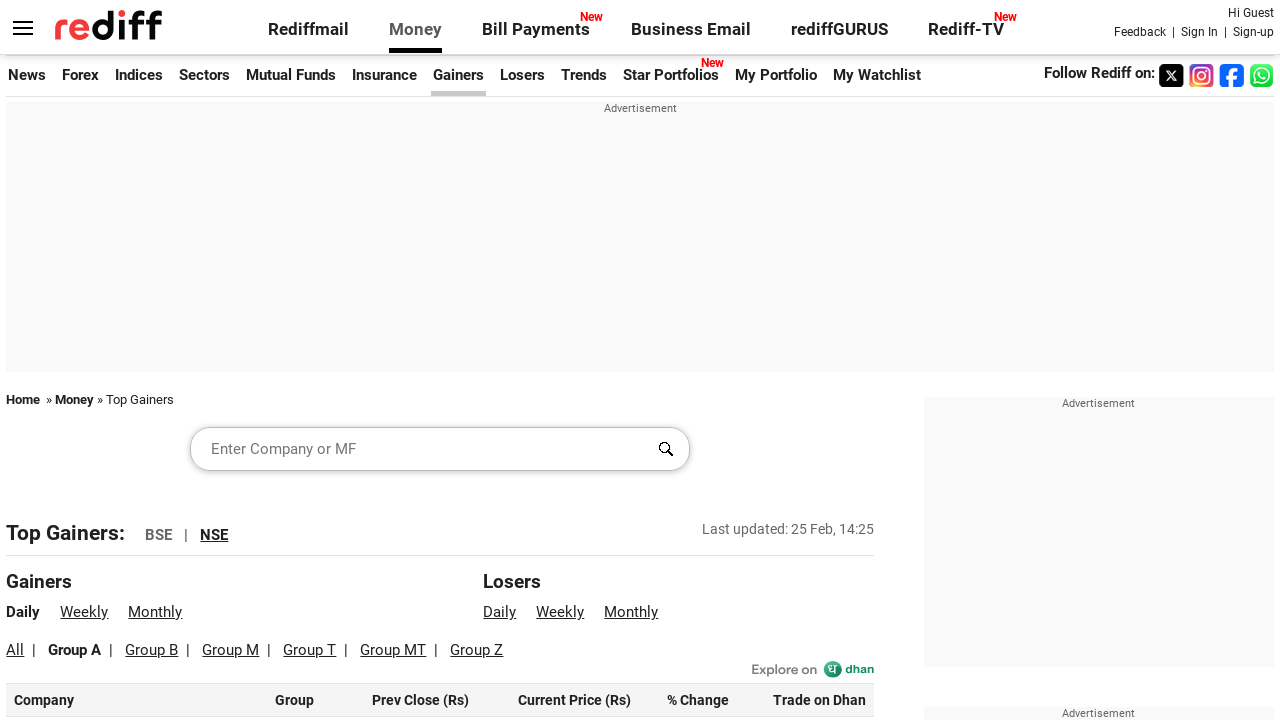

Retrieved company name text content
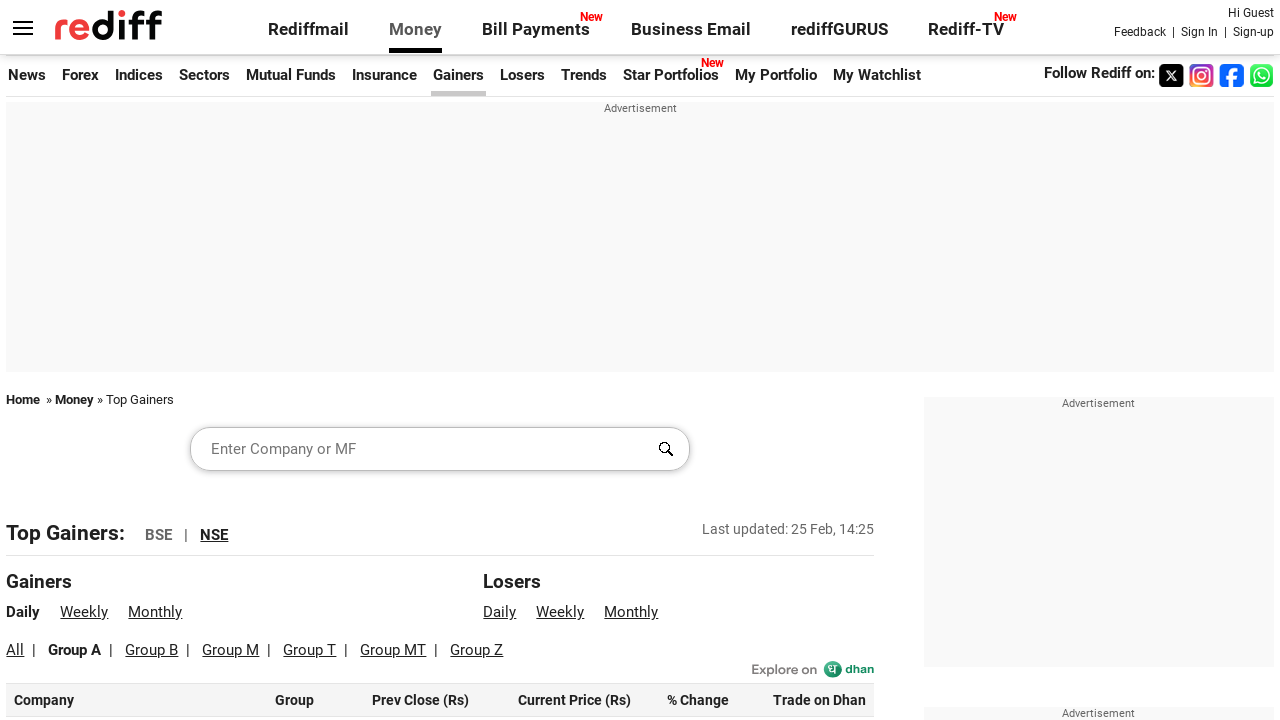

Retrieved company name text content
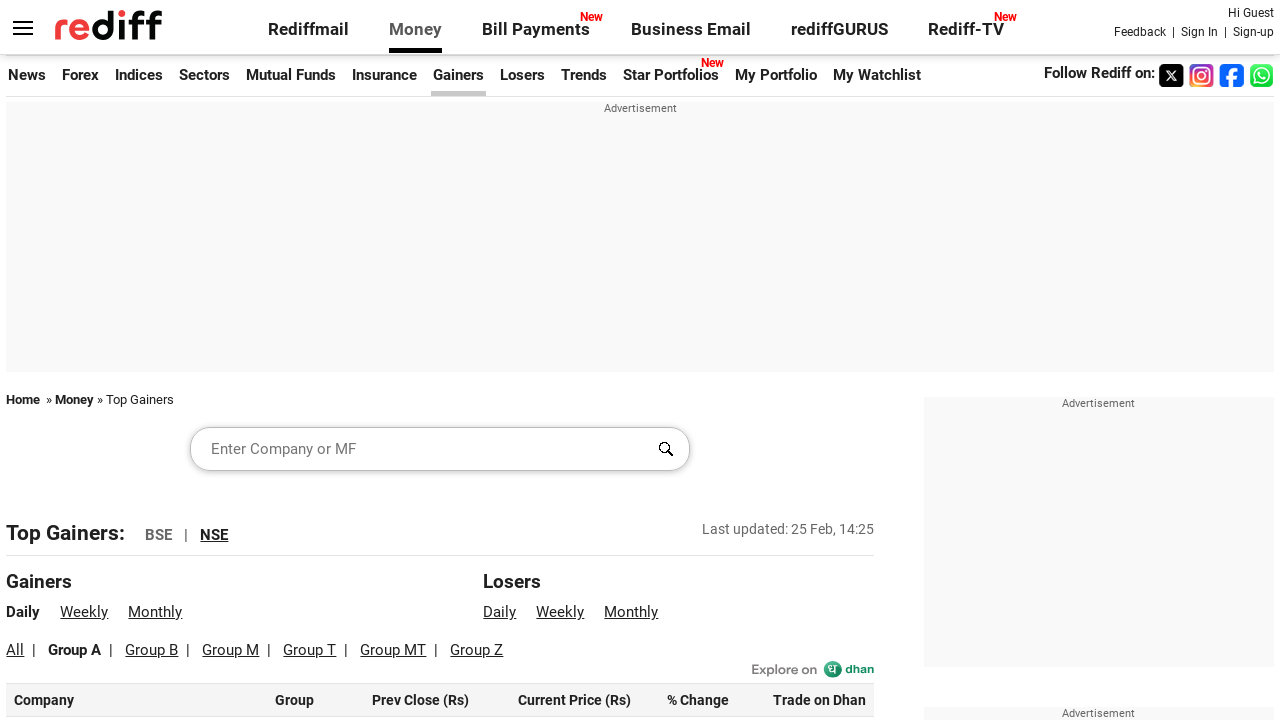

Retrieved company name text content
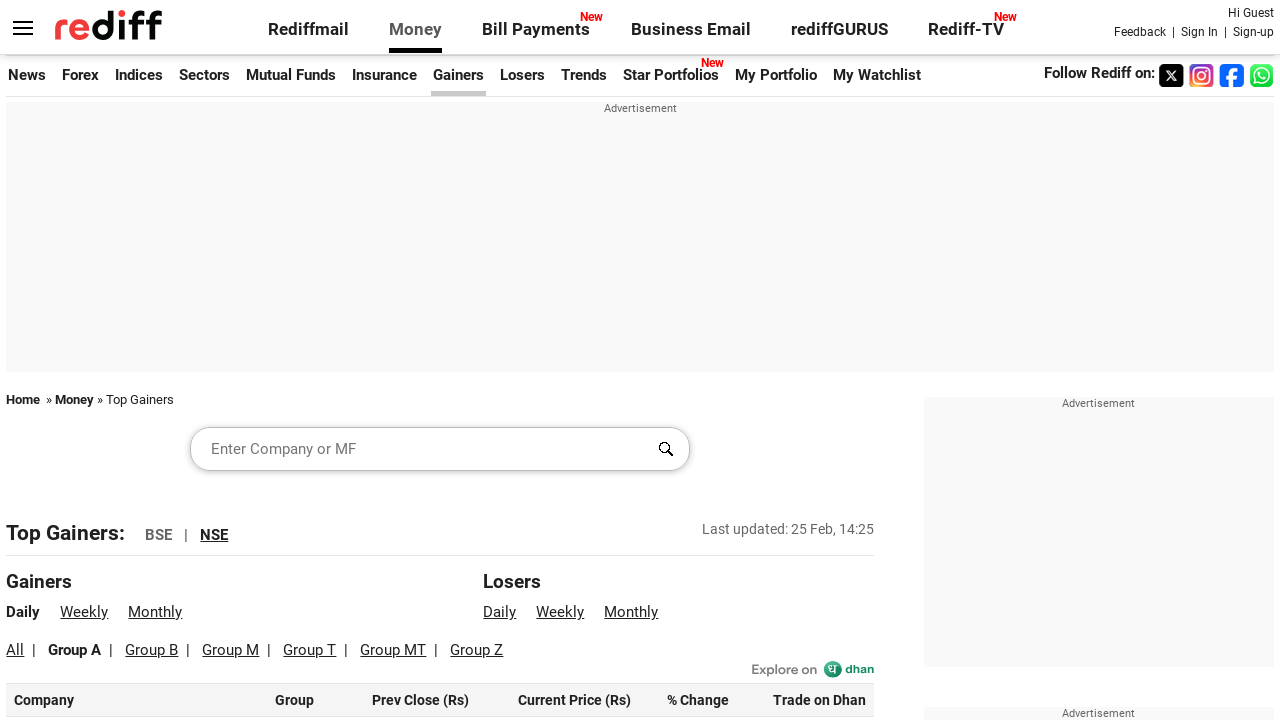

Retrieved company name text content
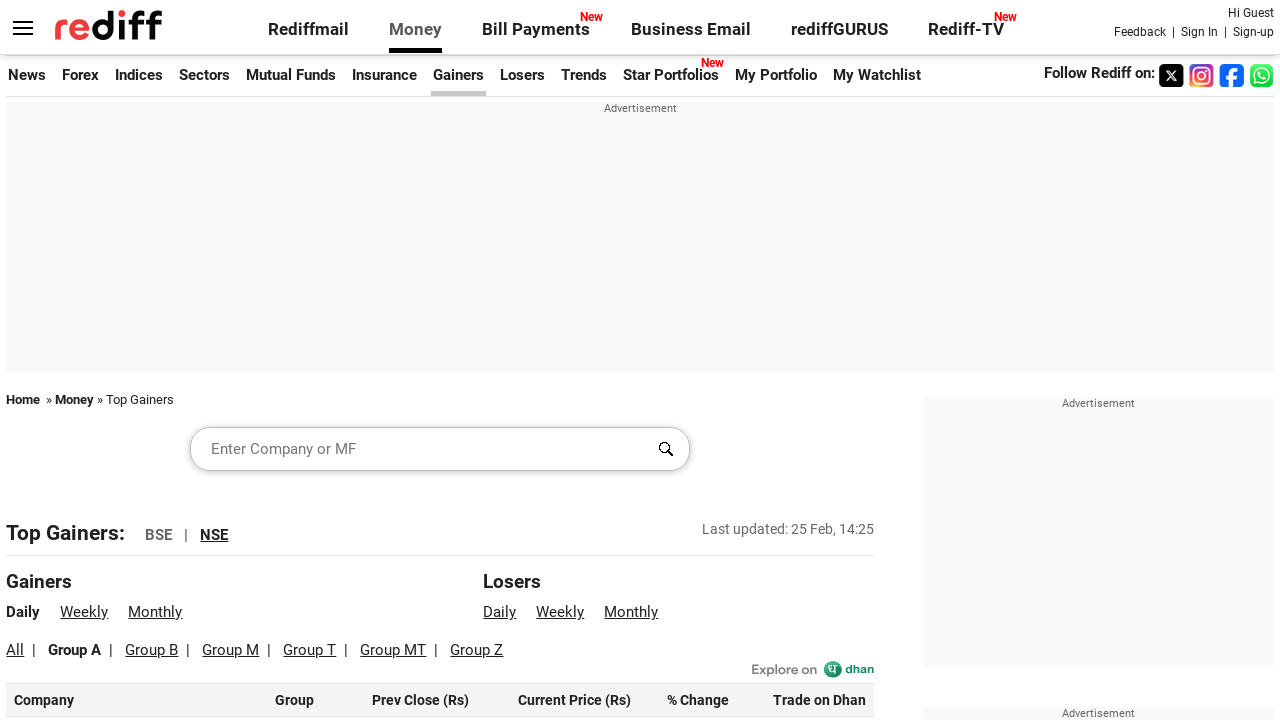

Retrieved company name text content
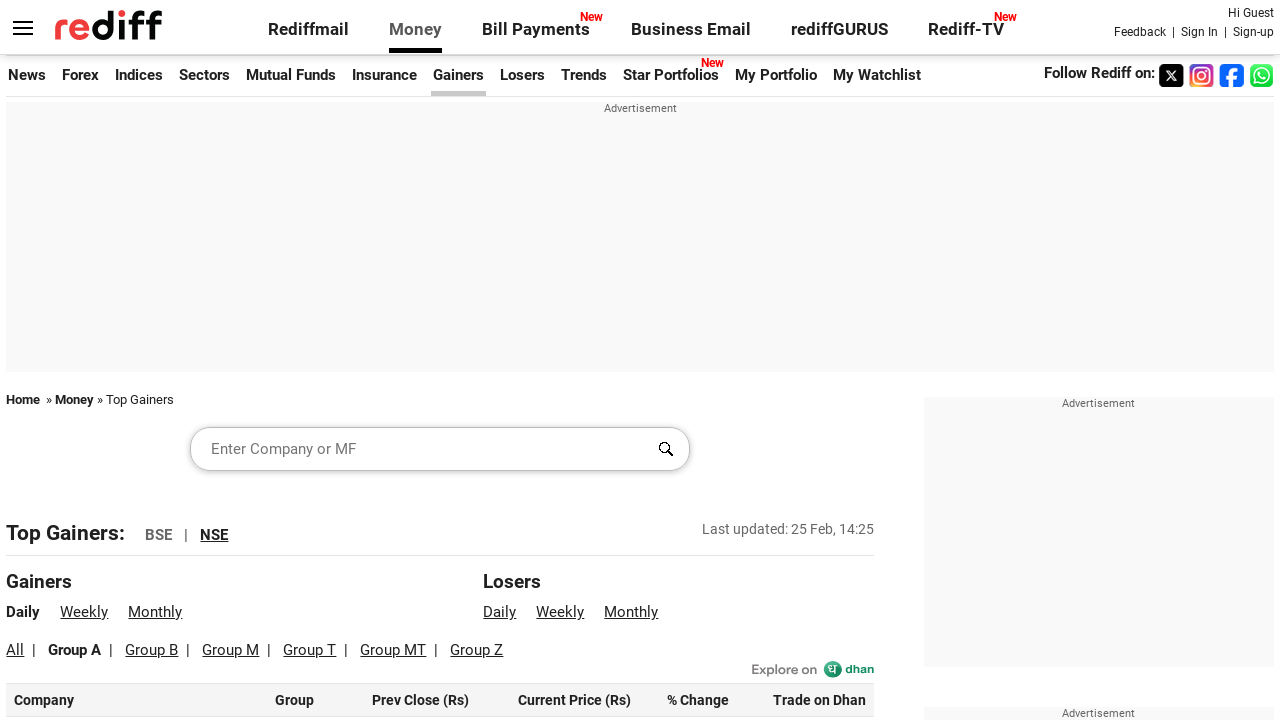

Retrieved company name text content
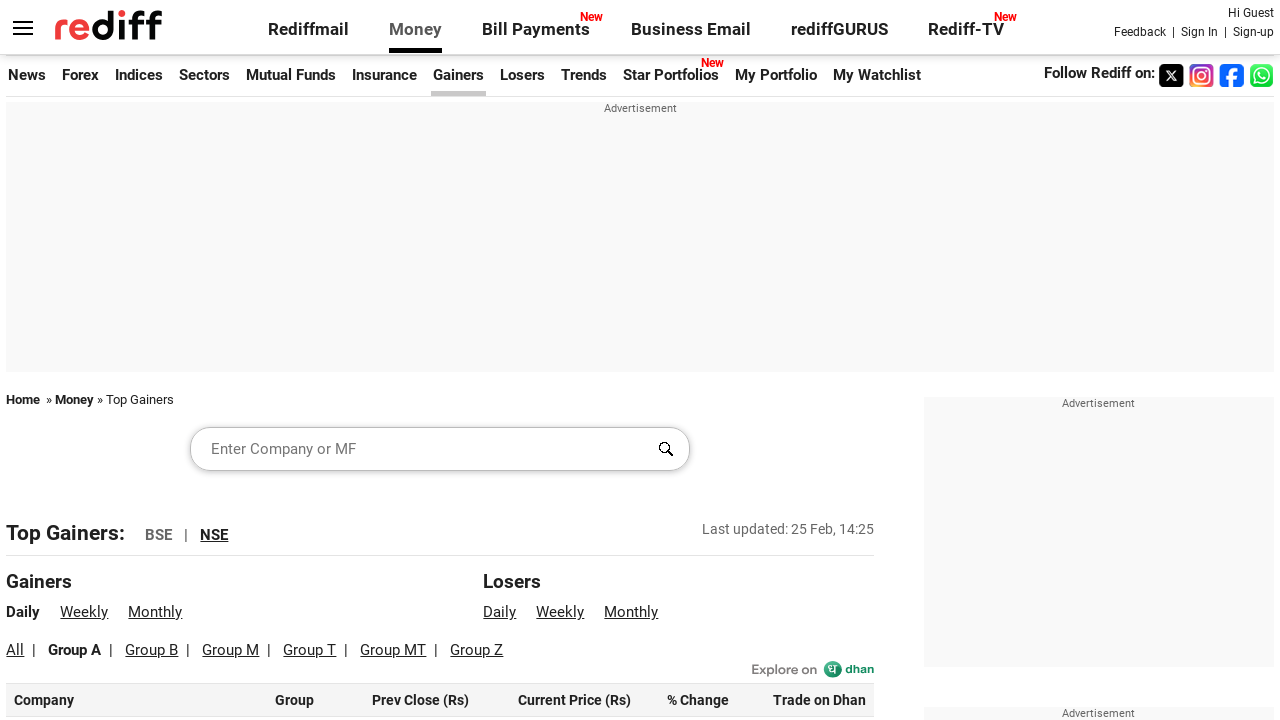

Retrieved company name text content
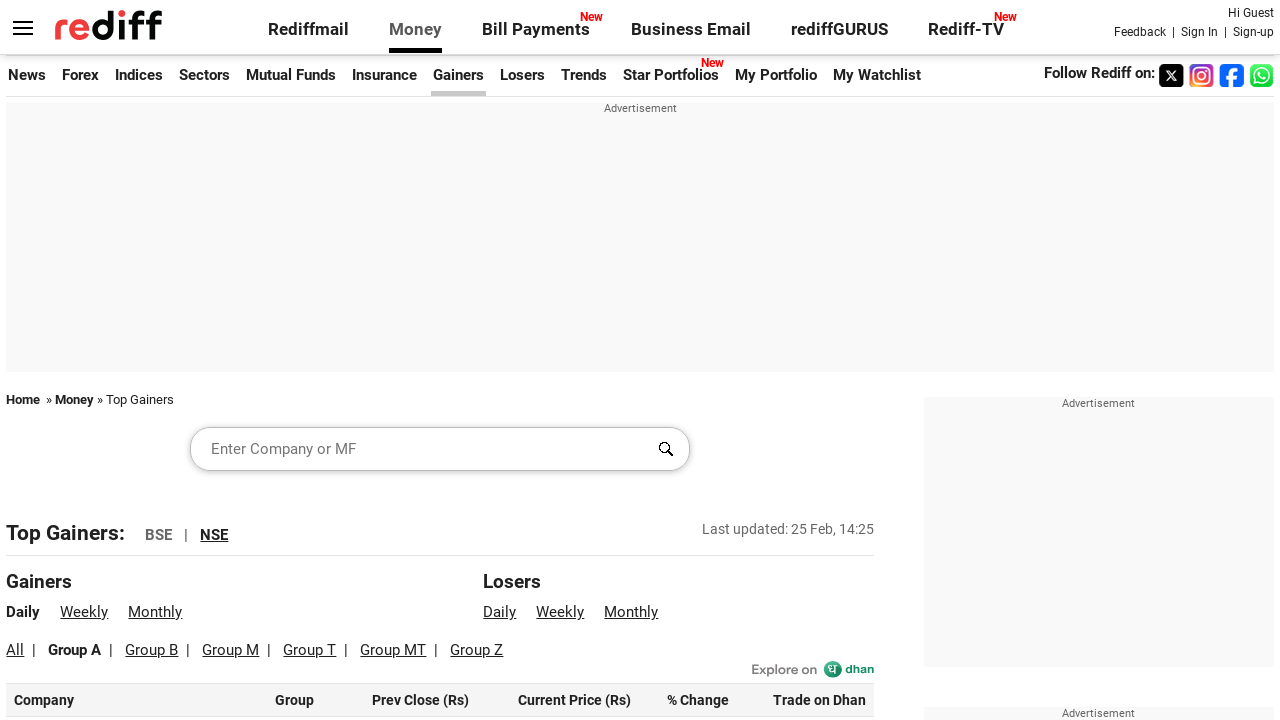

Retrieved company name text content
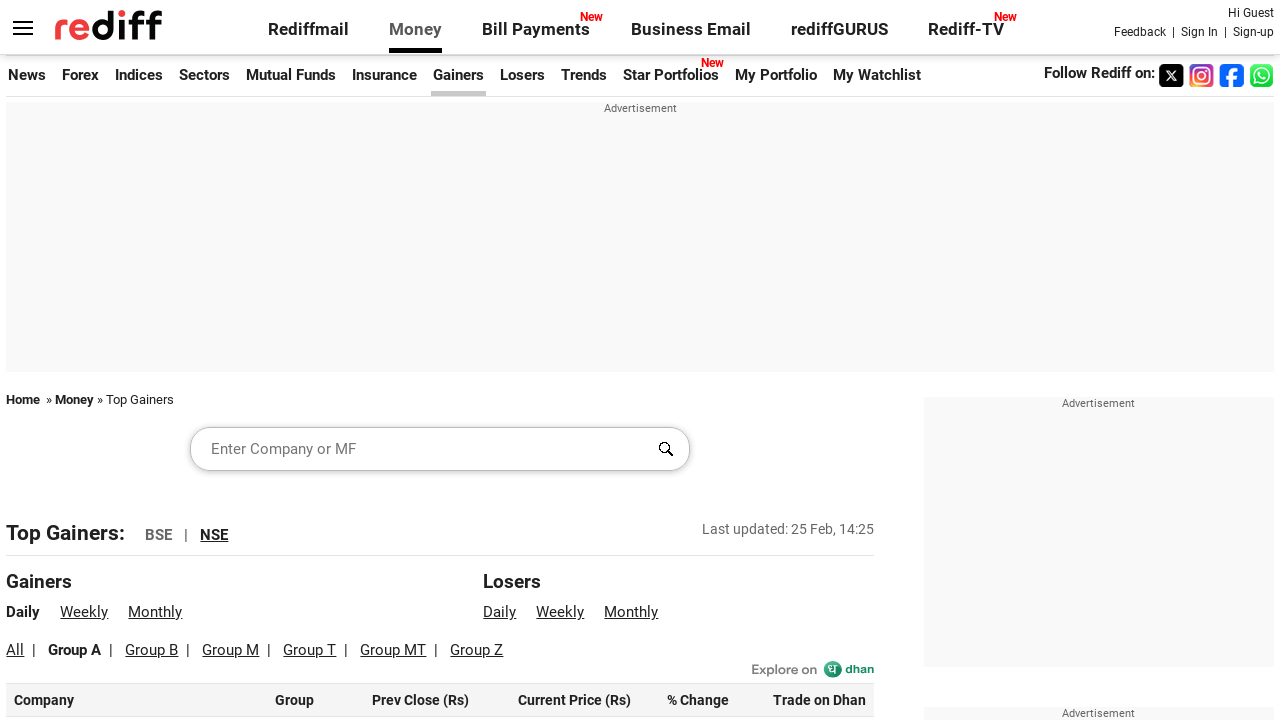

Retrieved company name text content
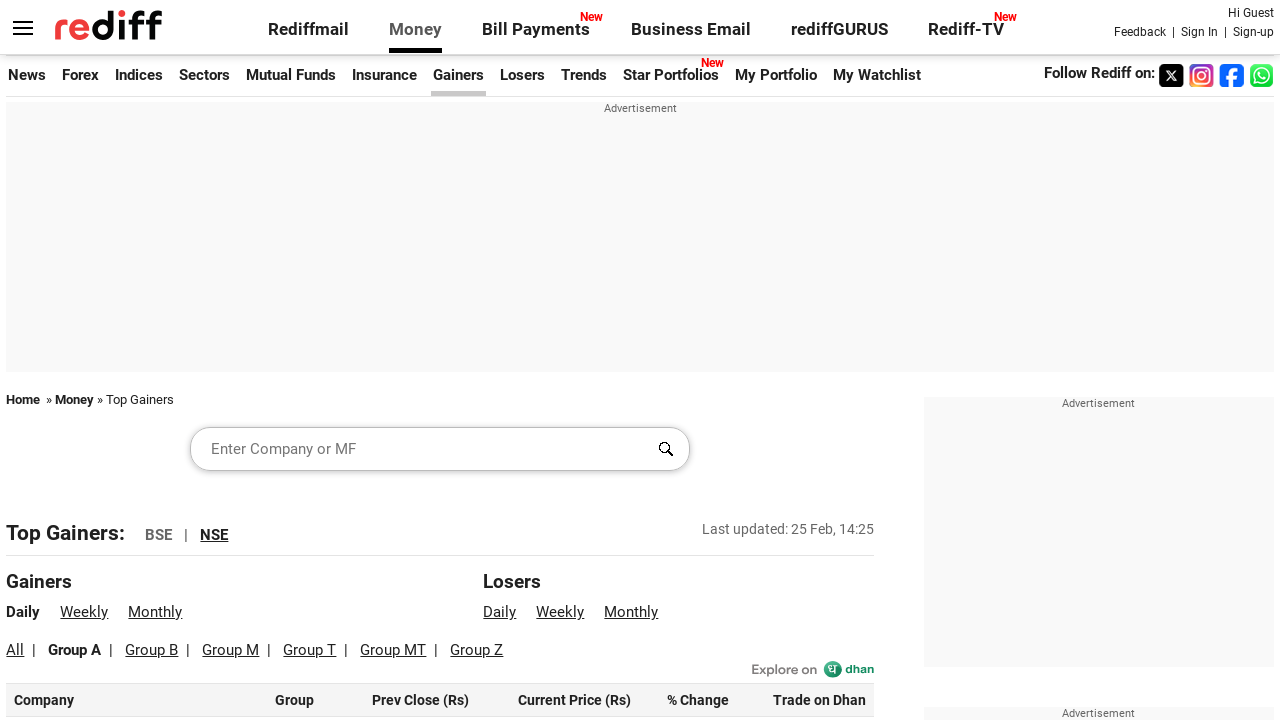

Retrieved company name text content
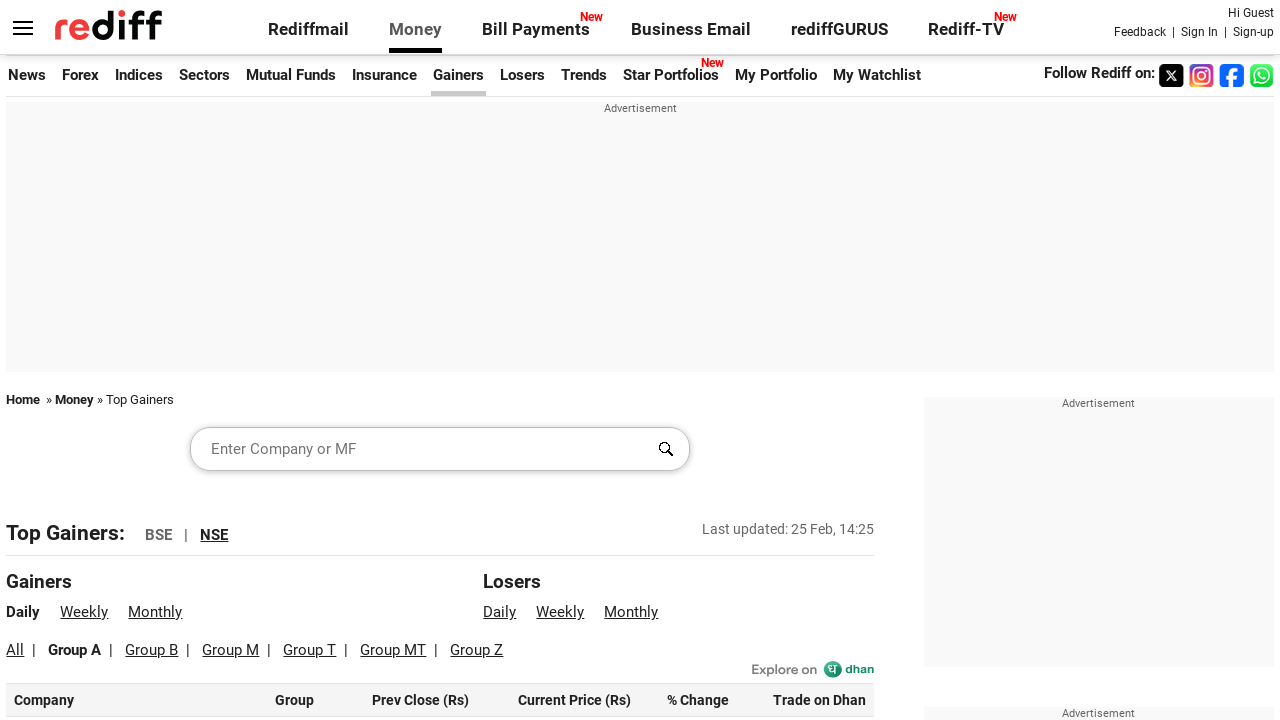

Retrieved company name text content
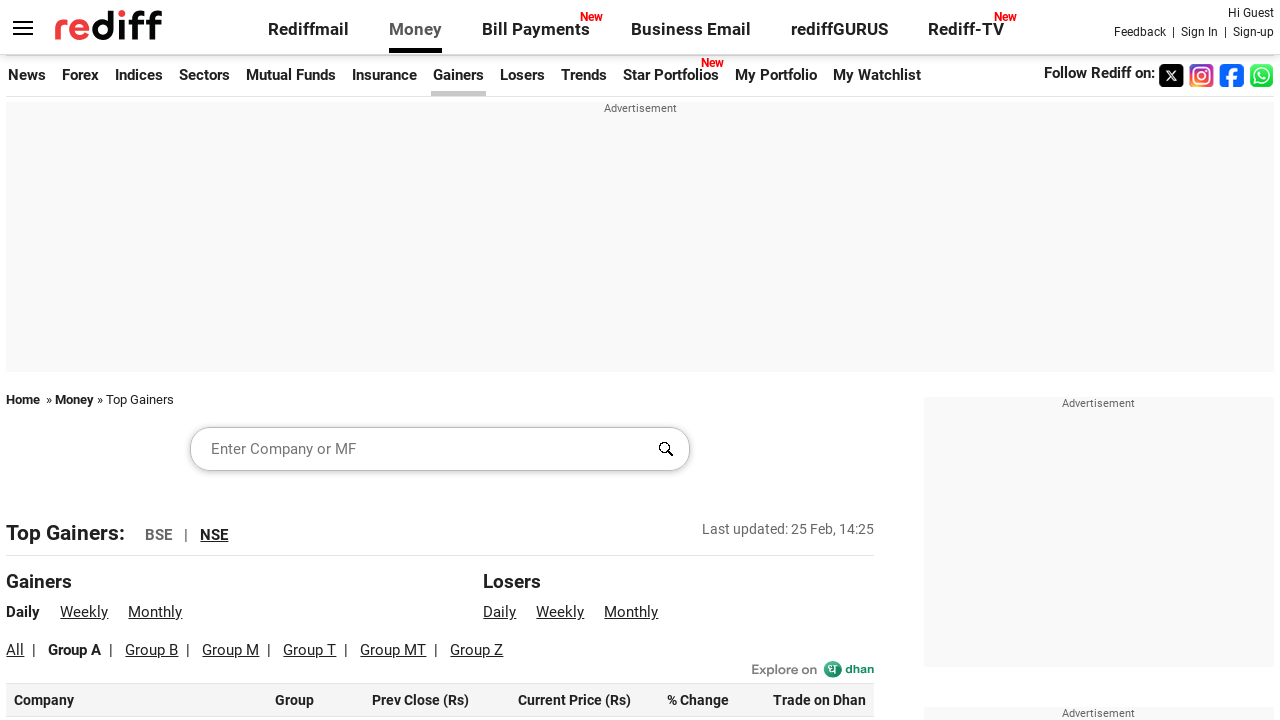

Retrieved company name text content
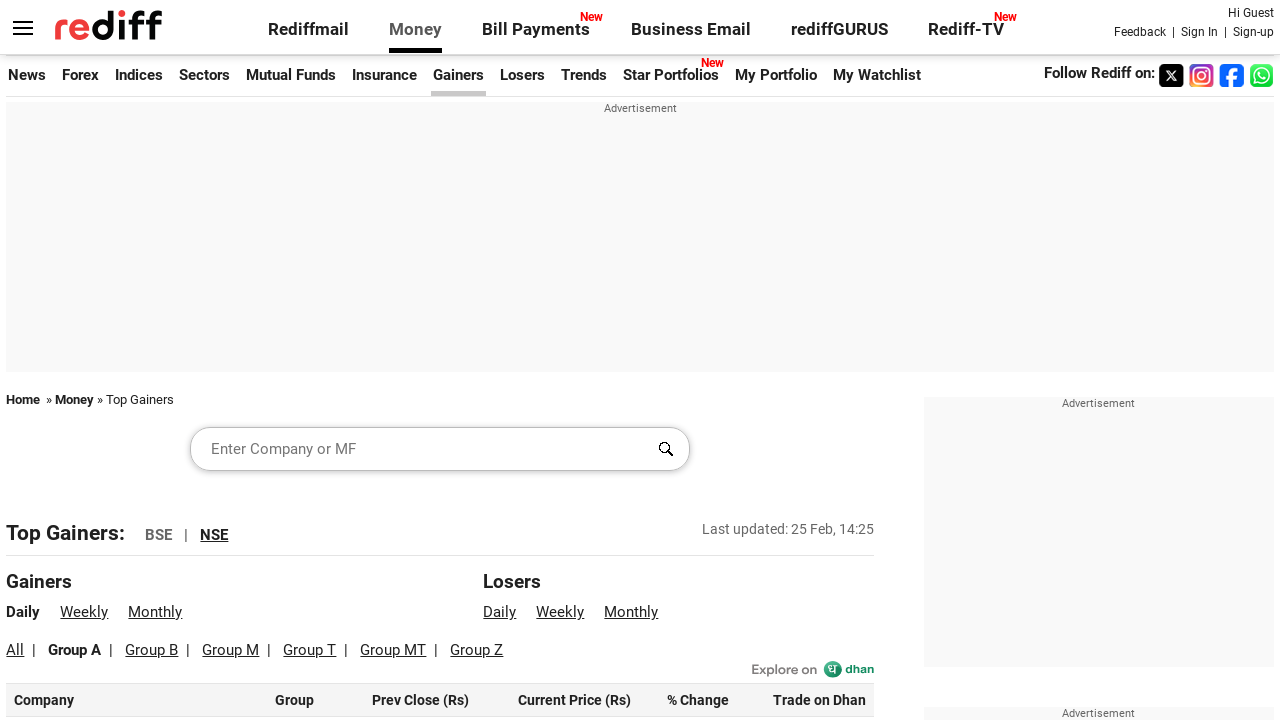

Retrieved company name text content
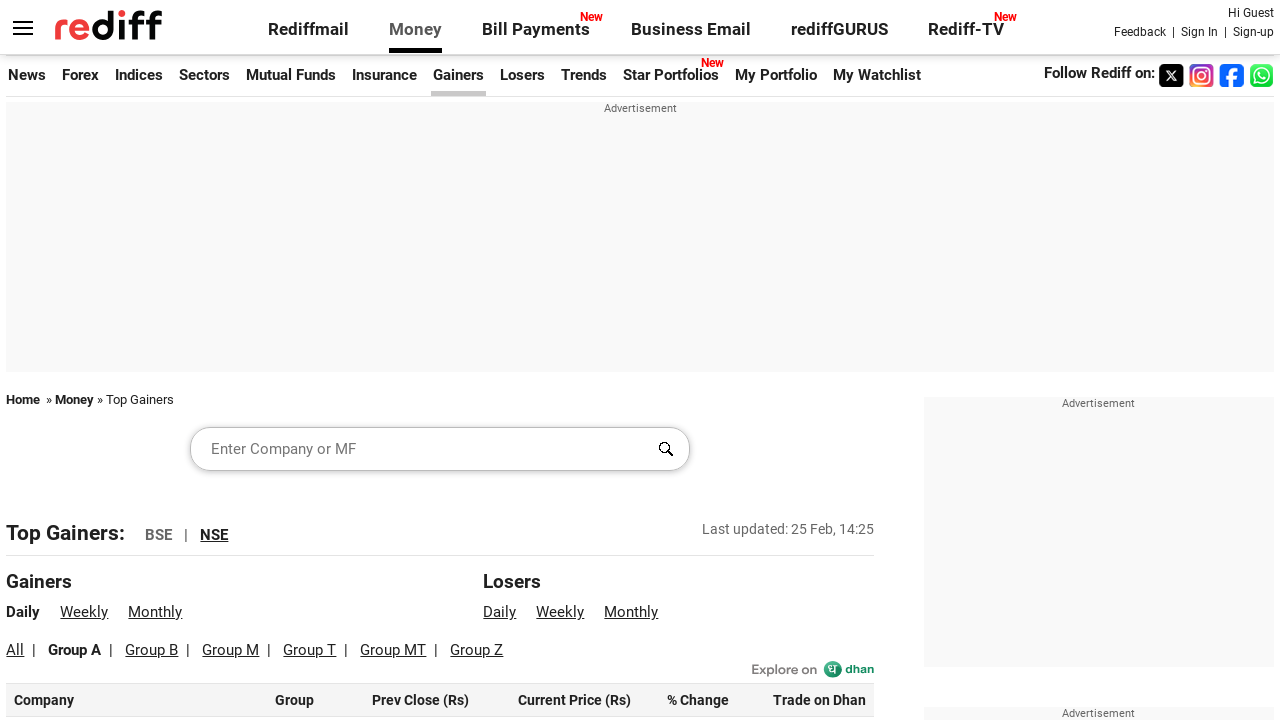

Retrieved company name text content
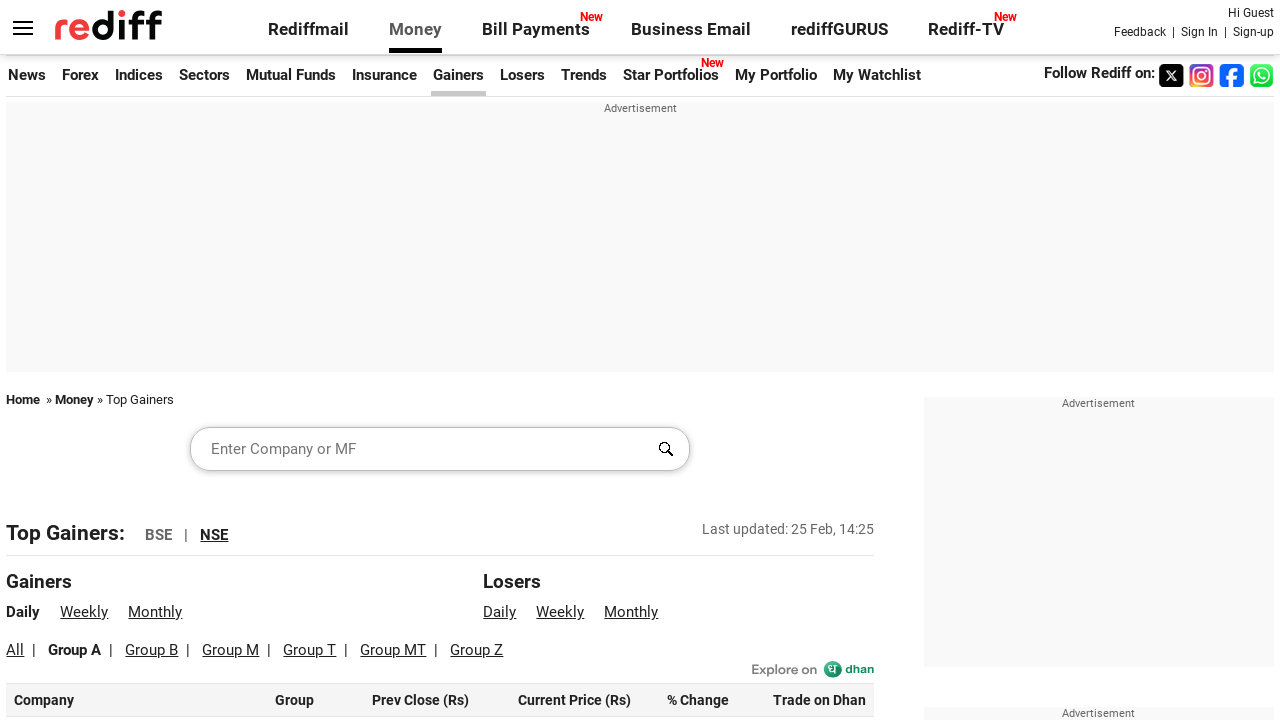

Retrieved company name text content
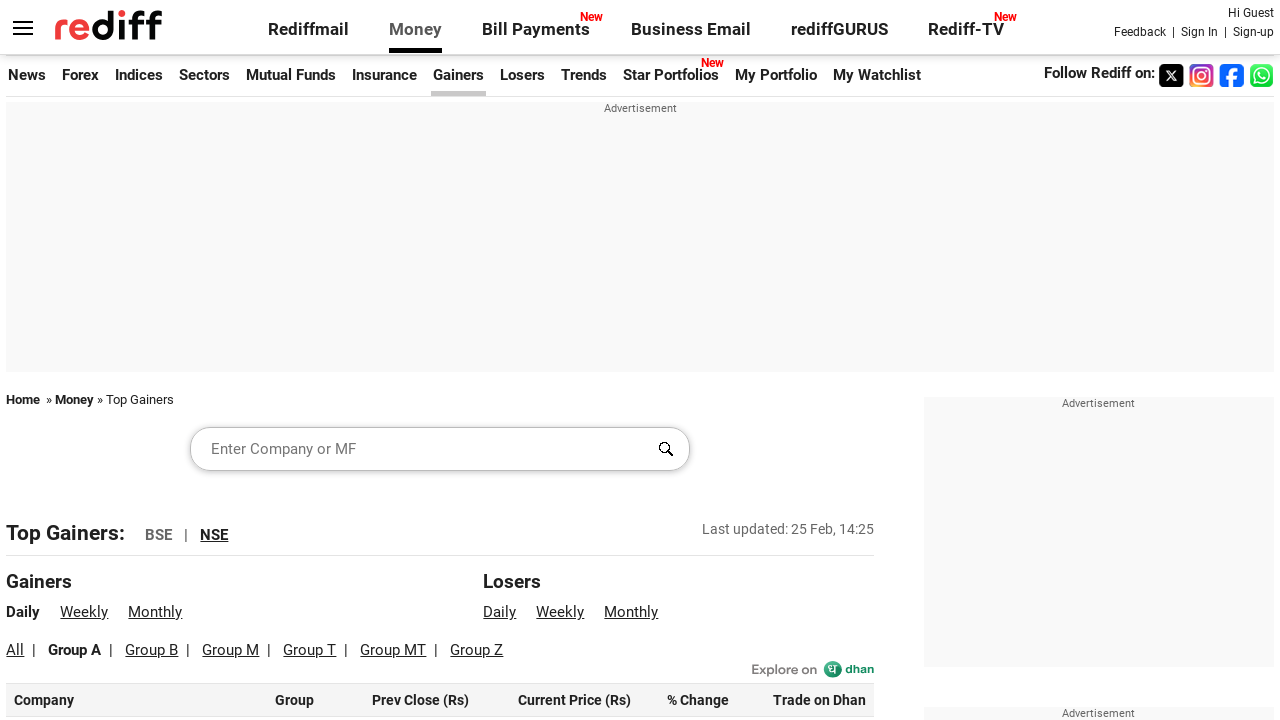

Retrieved company name text content
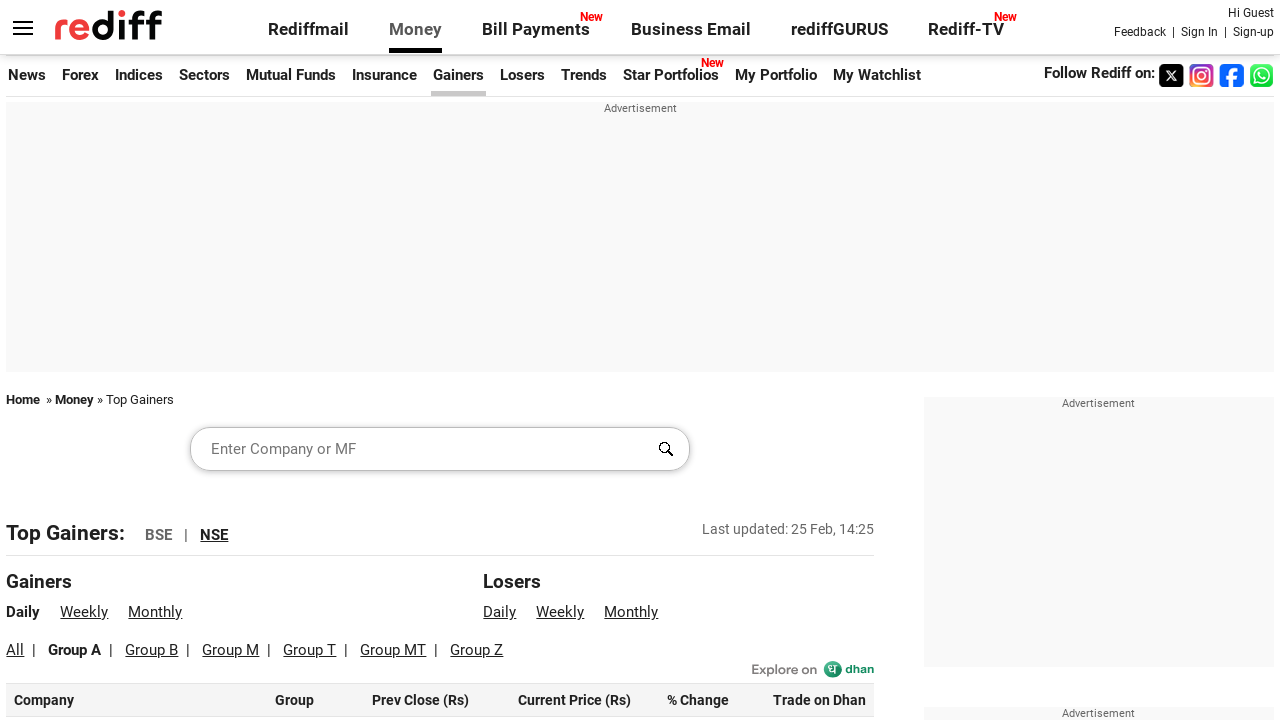

Retrieved company name text content
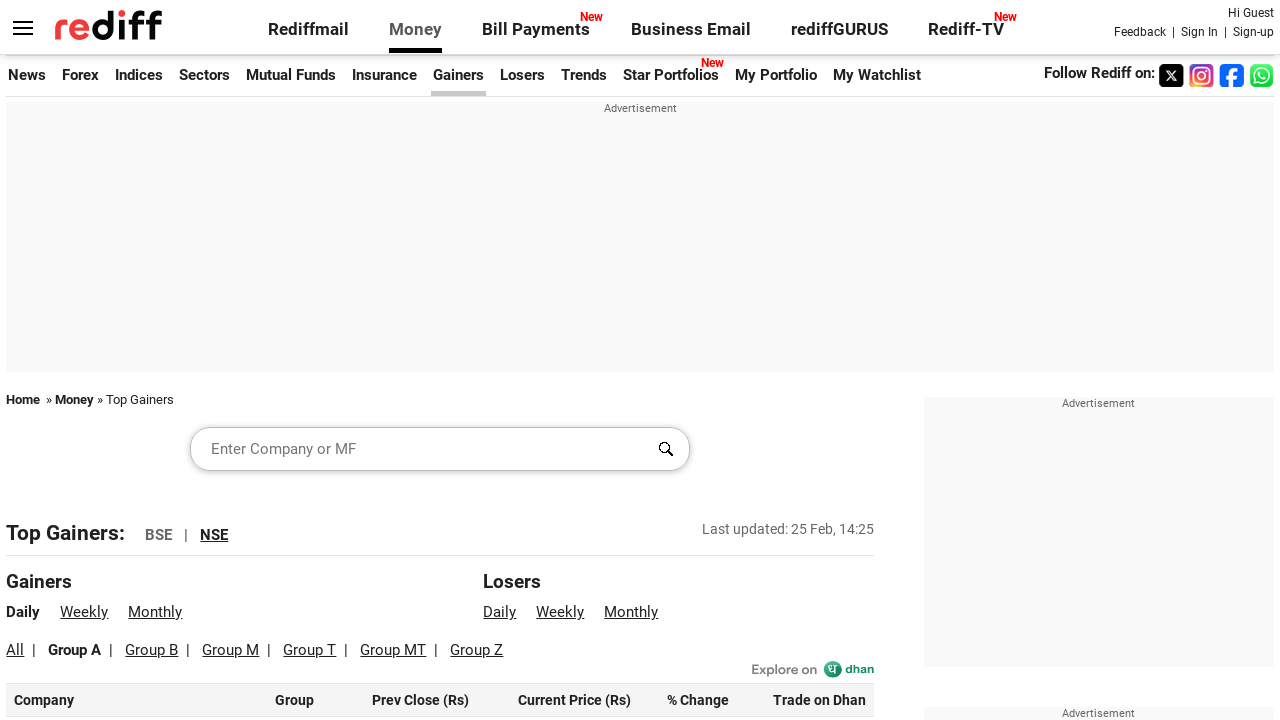

Retrieved company name text content
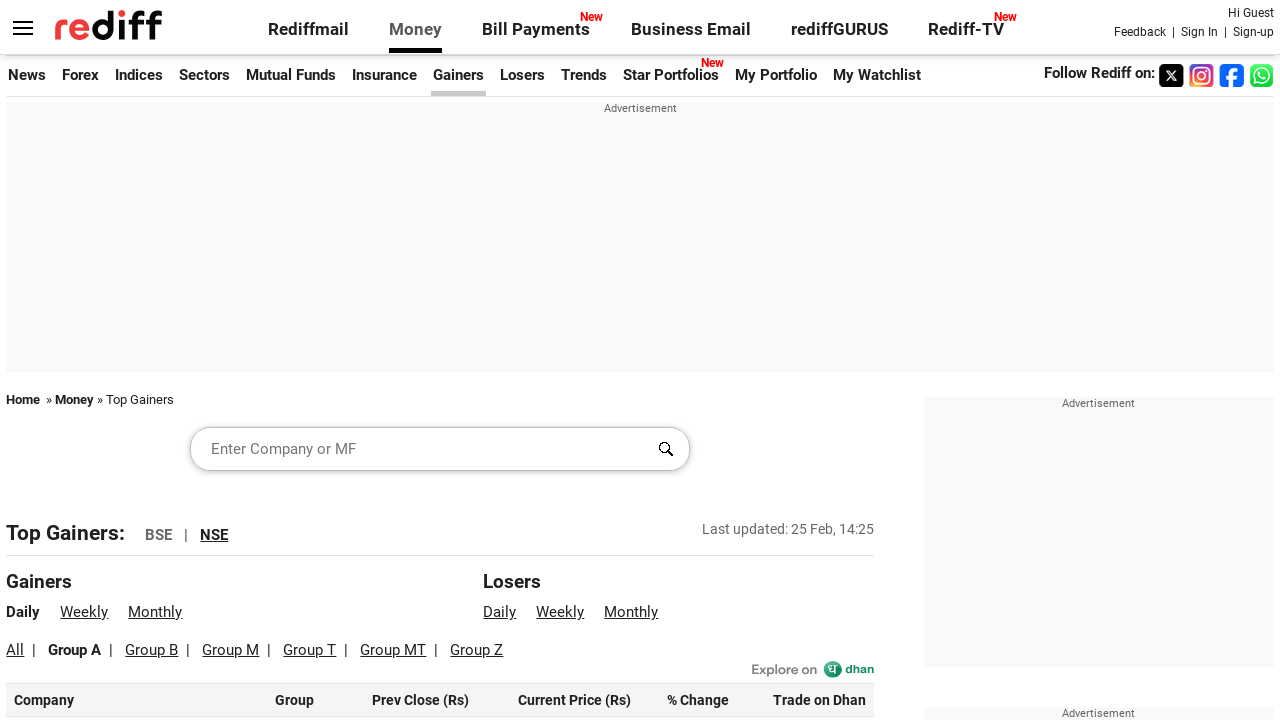

Retrieved company name text content
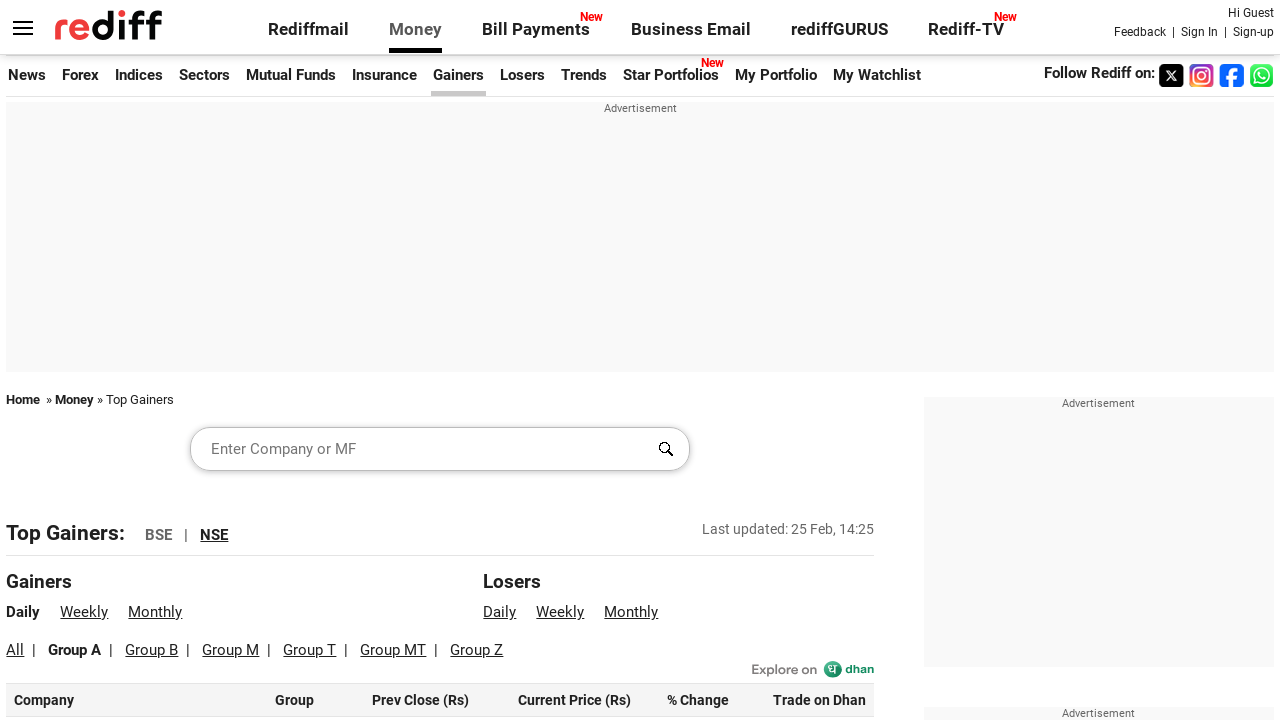

Retrieved company name text content
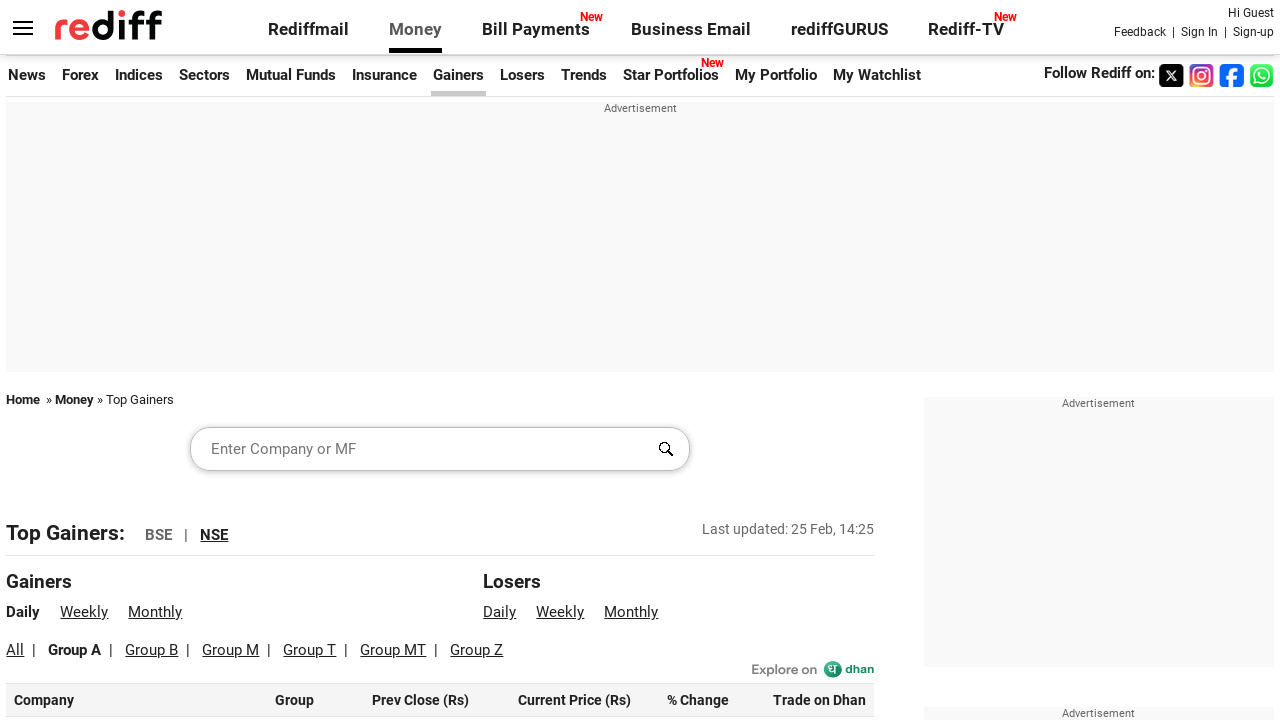

Retrieved company name text content
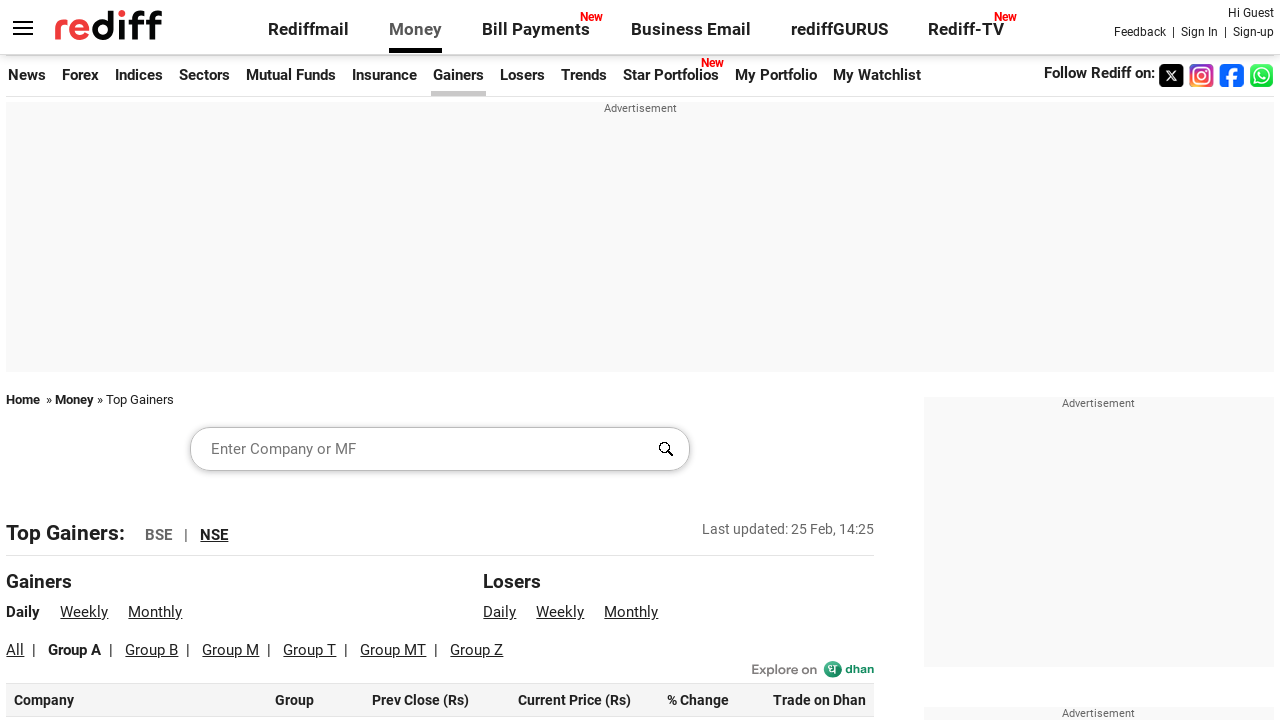

Retrieved company name text content
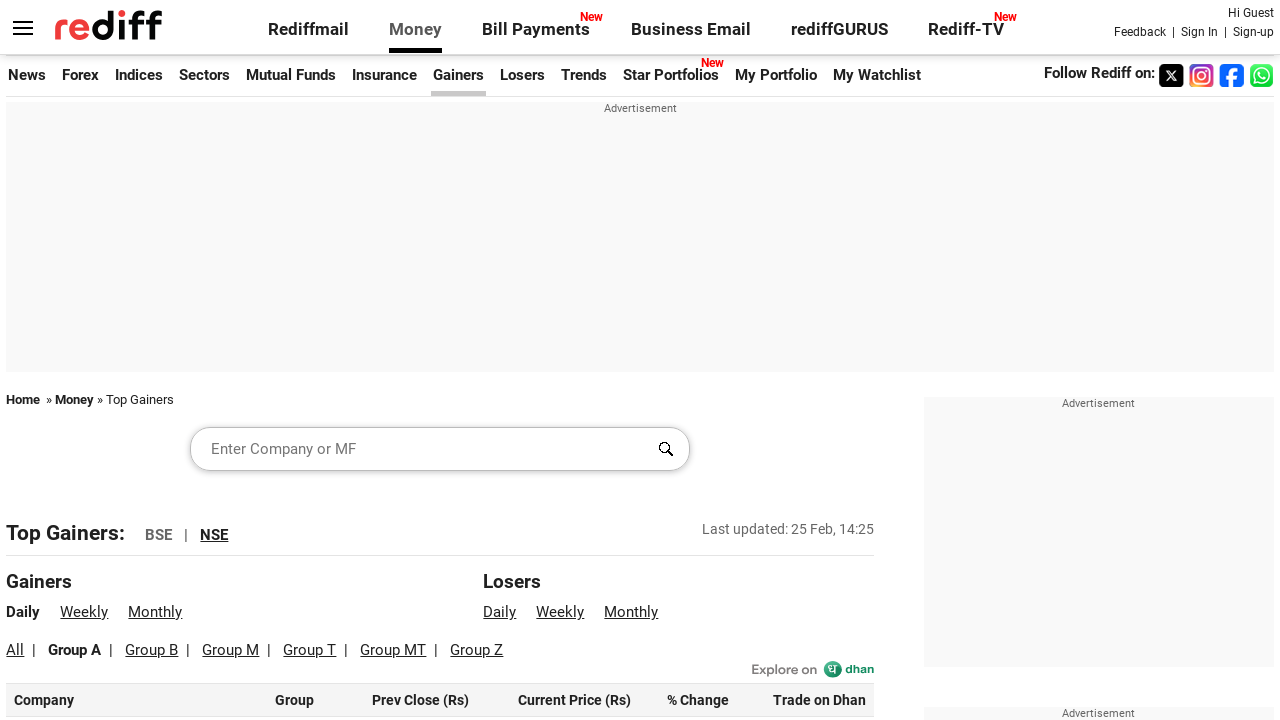

Retrieved company name text content
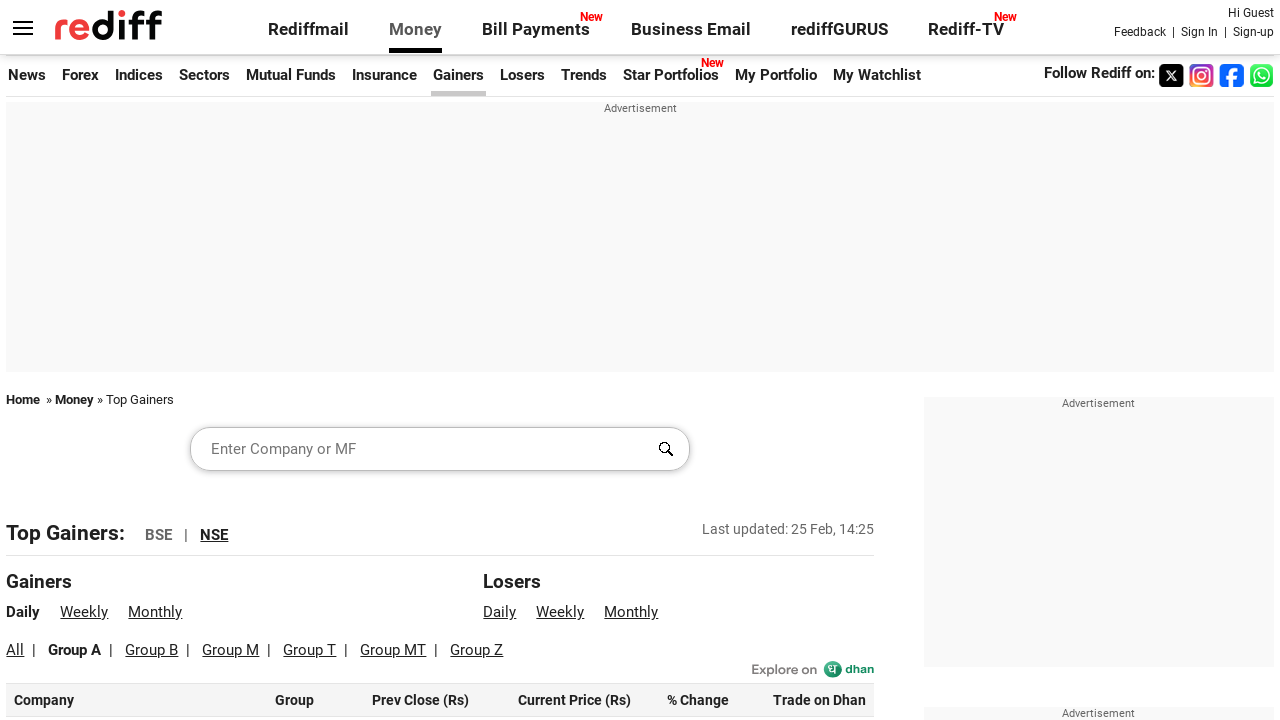

Retrieved company name text content
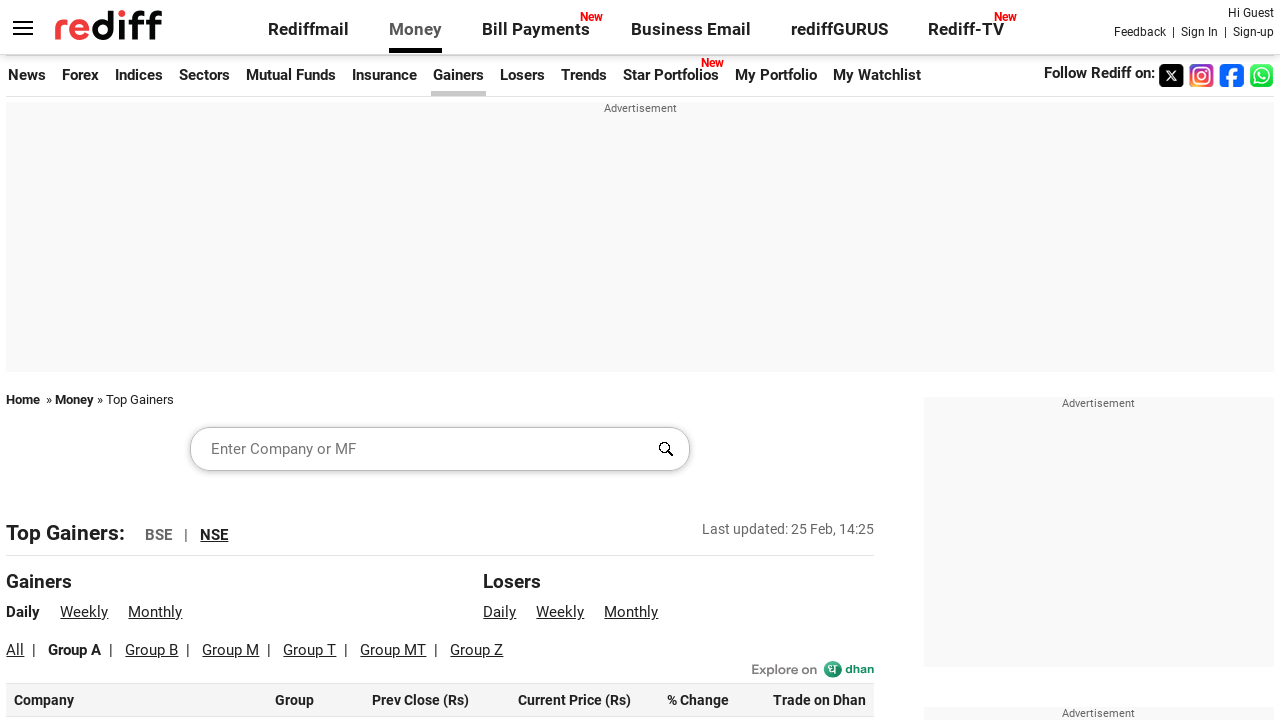

Retrieved company name text content
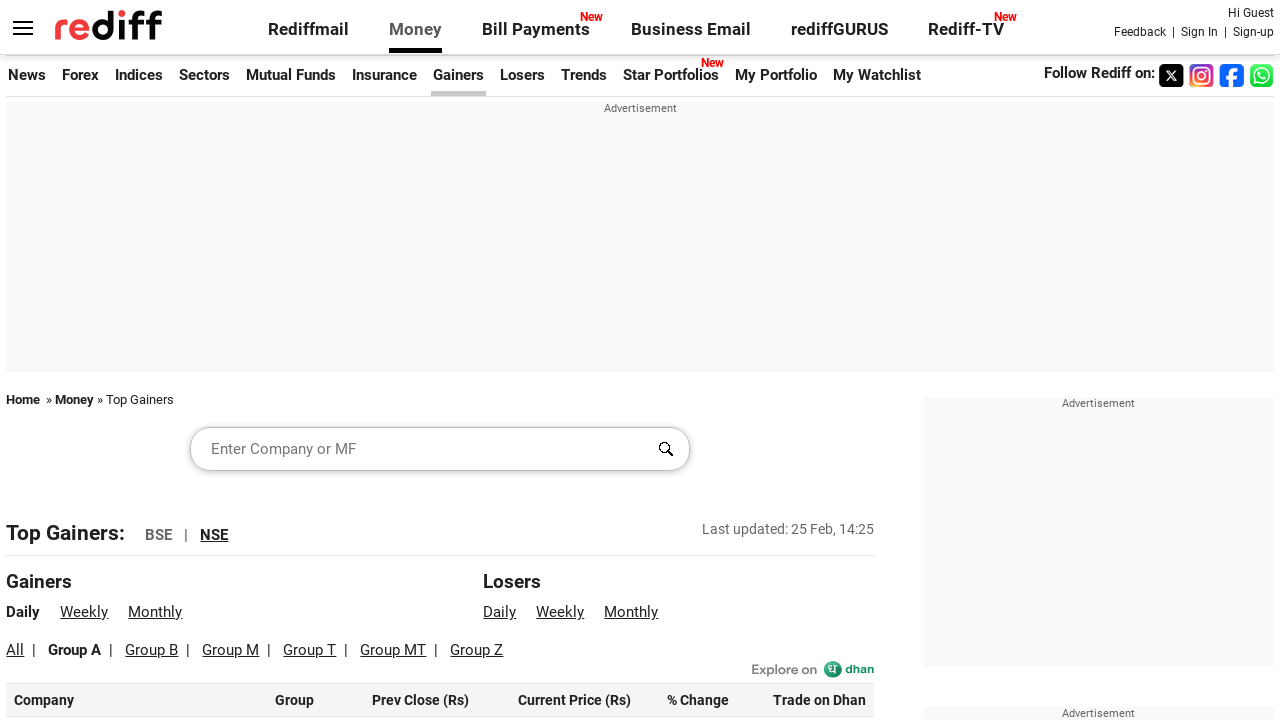

Retrieved company name text content
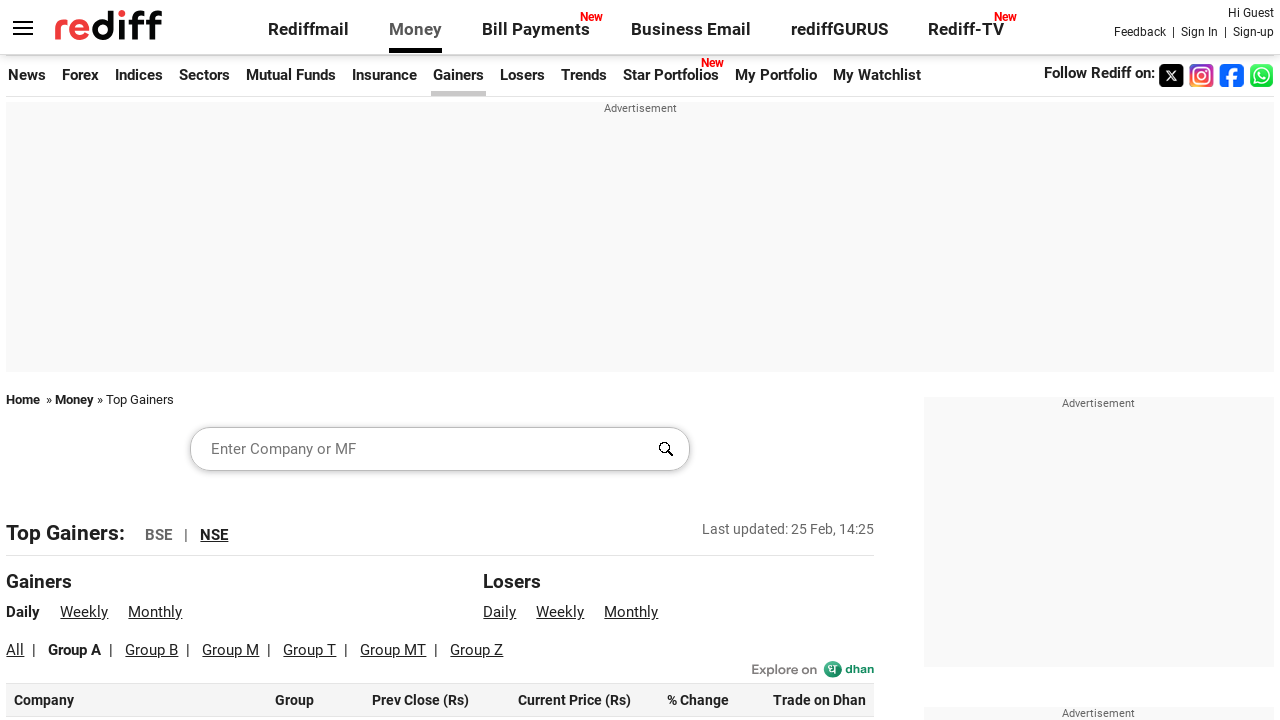

Retrieved company name text content
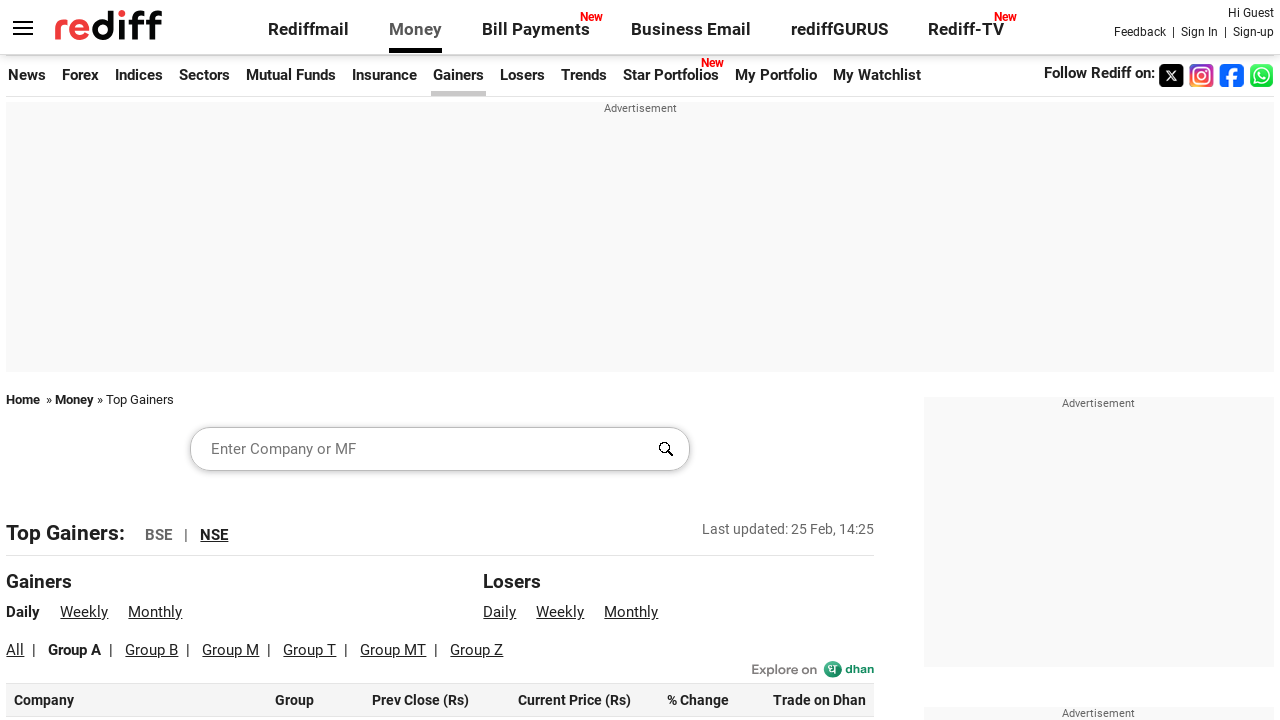

Retrieved company name text content
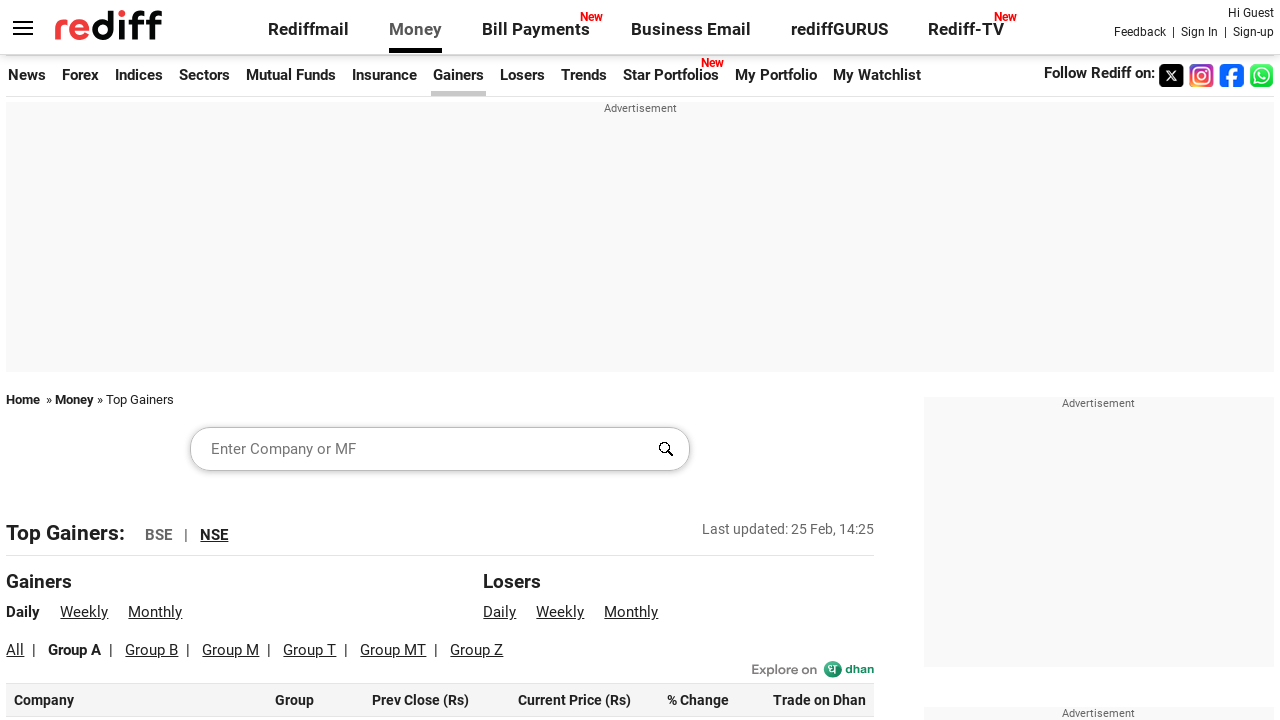

Retrieved company name text content
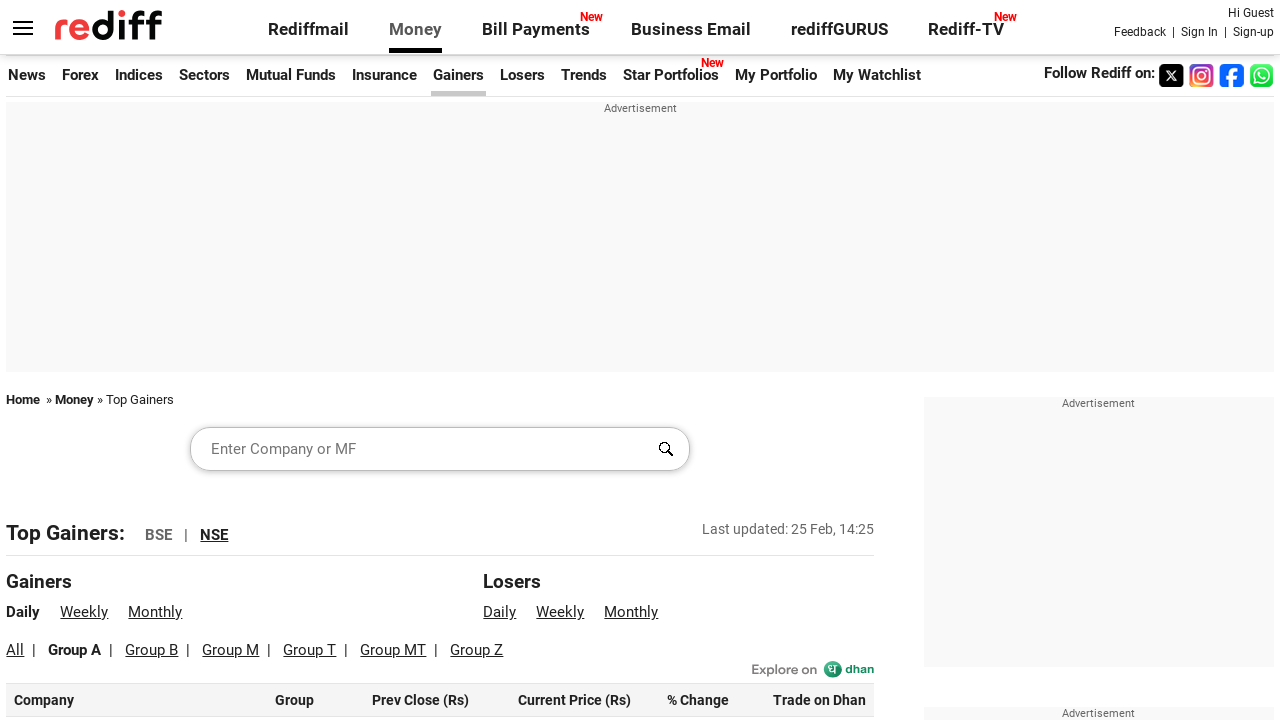

Retrieved company name text content
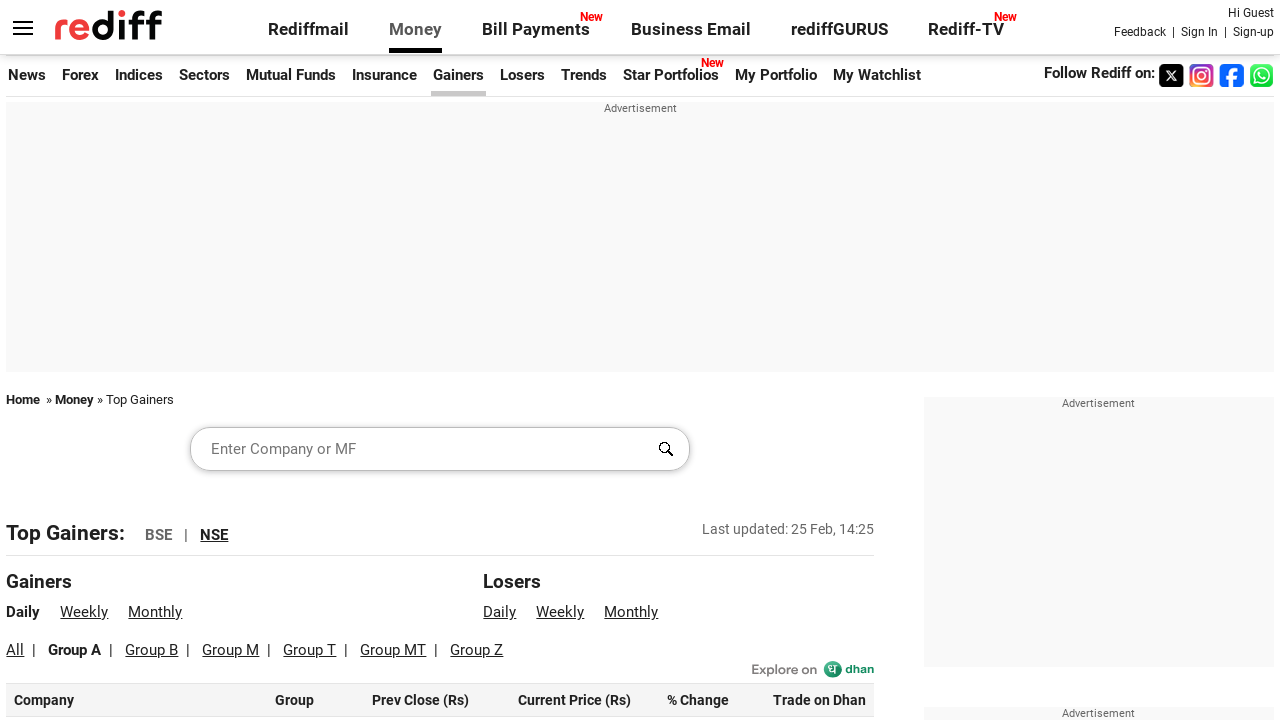

Retrieved company name text content
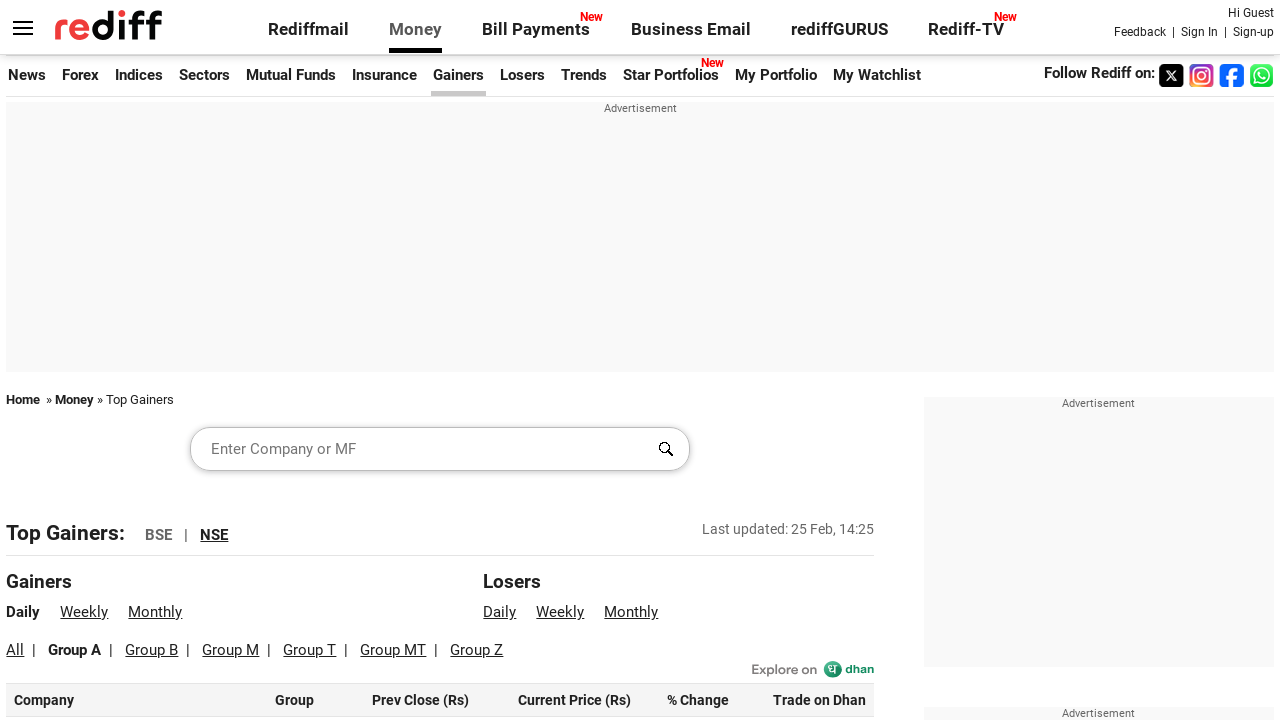

Retrieved company name text content
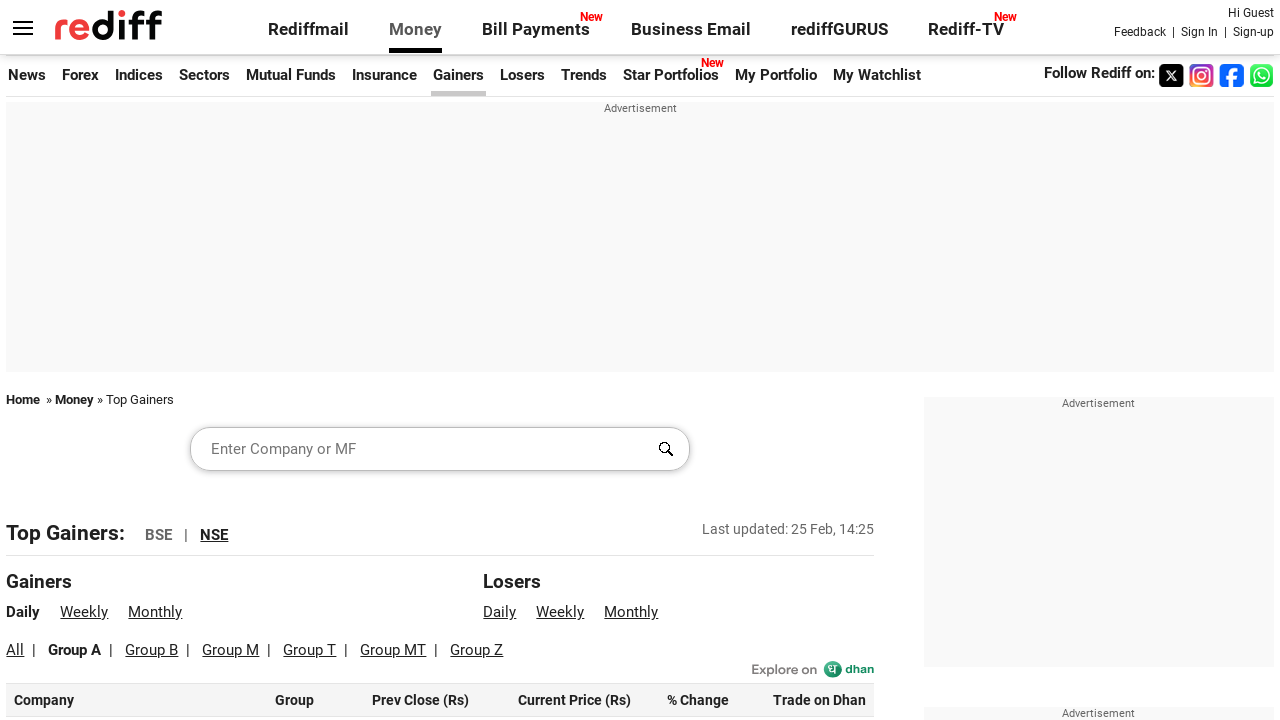

Retrieved company name text content
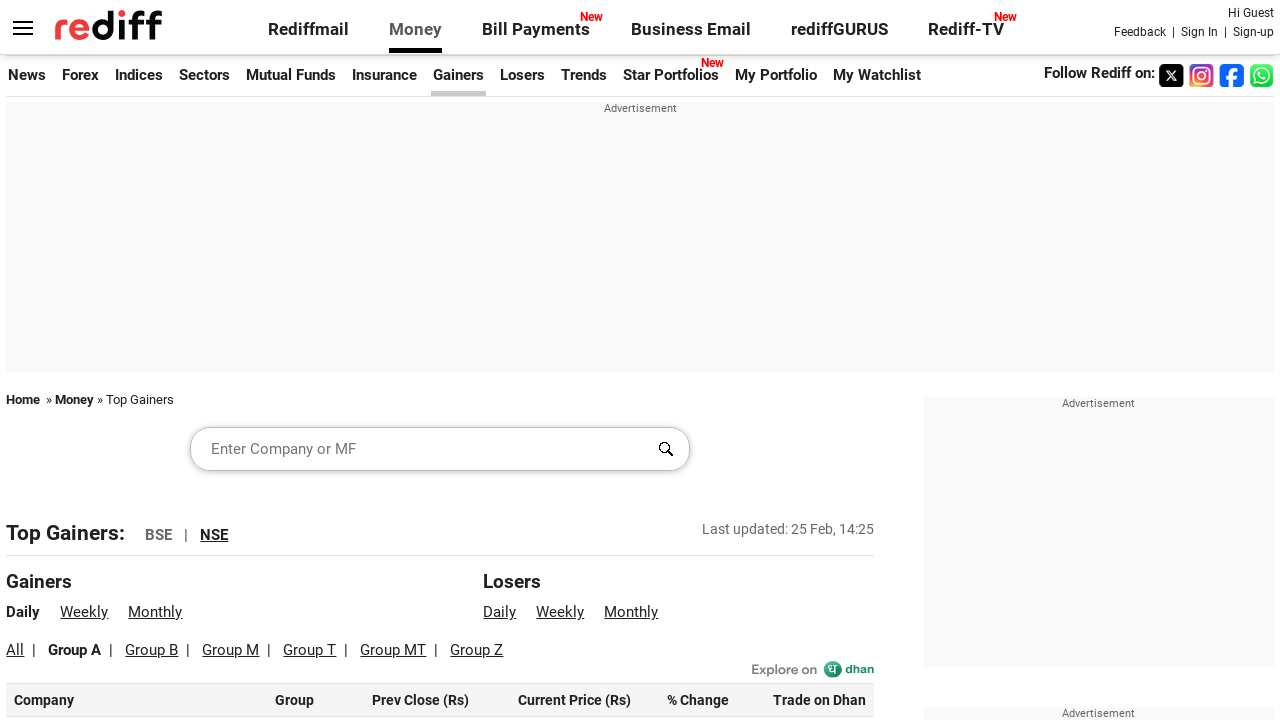

Retrieved company name text content
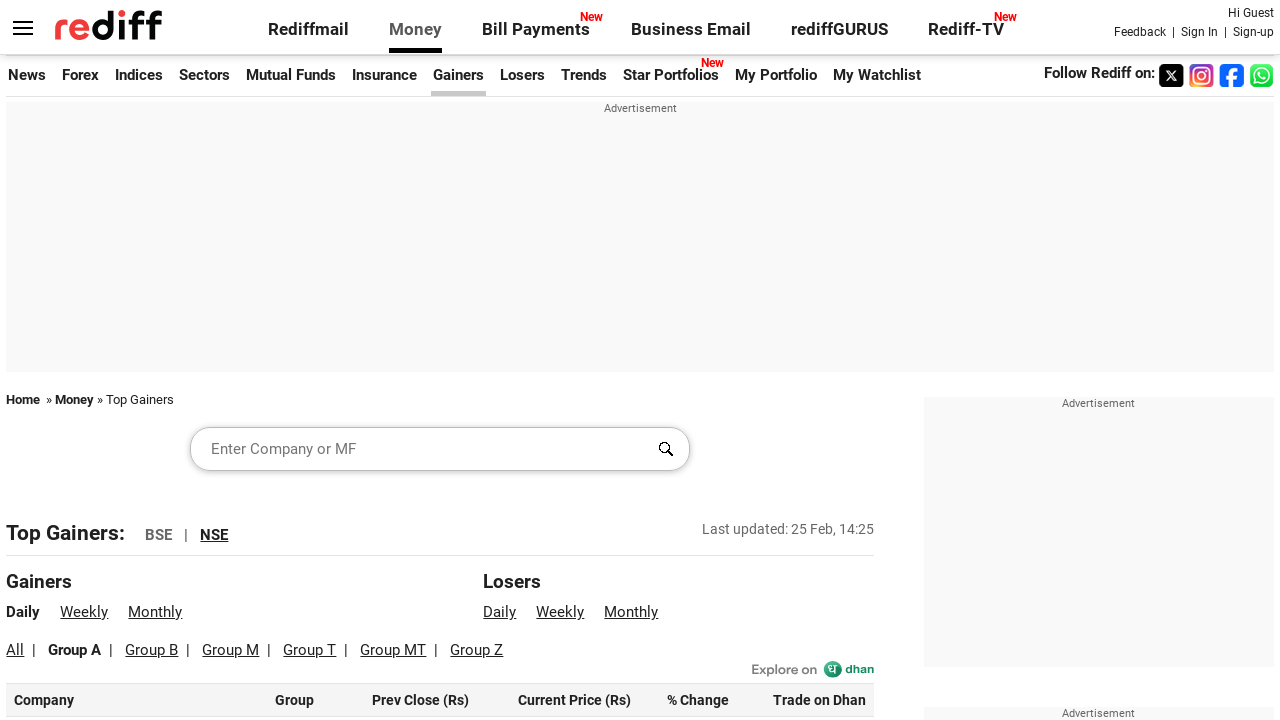

Retrieved company name text content
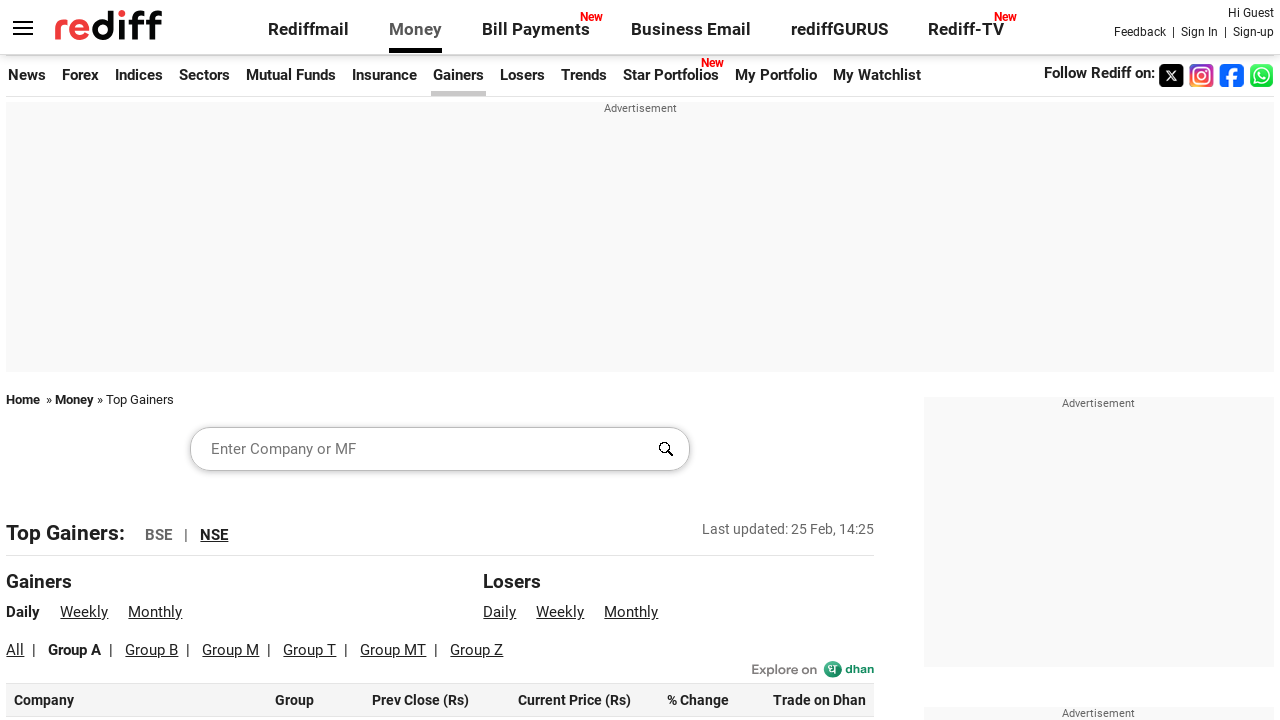

Retrieved company name text content
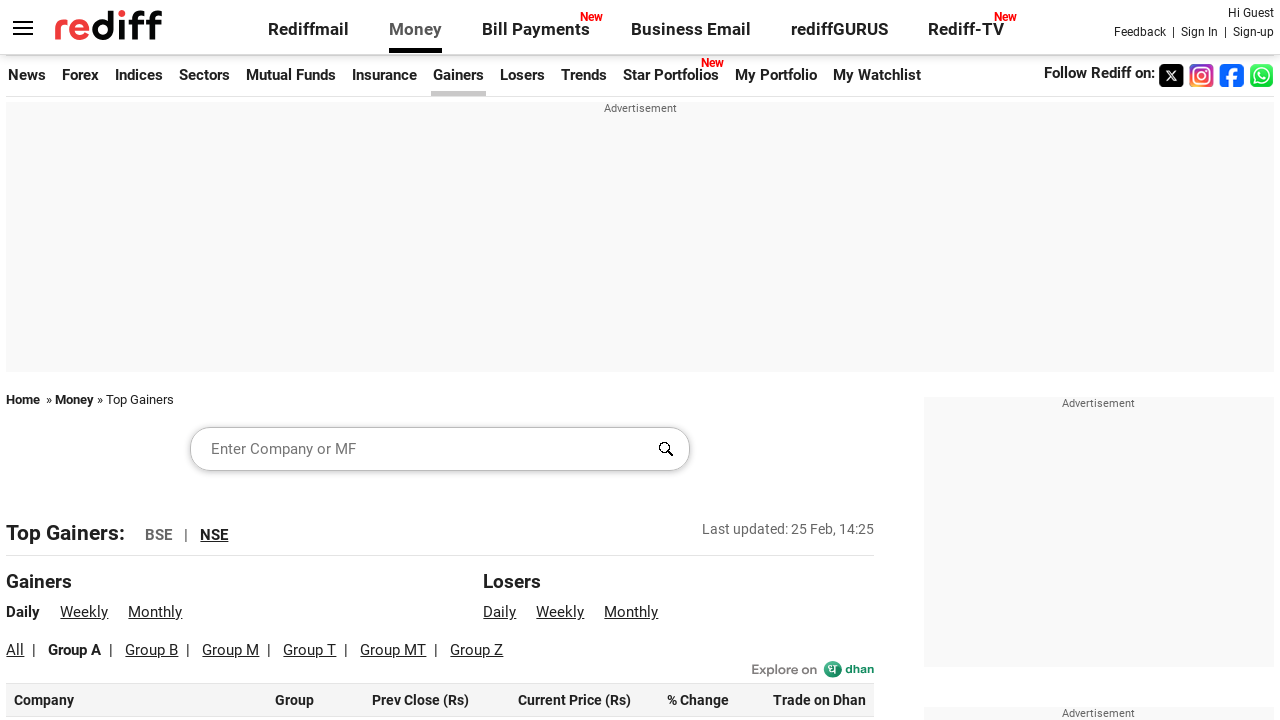

Retrieved company name text content
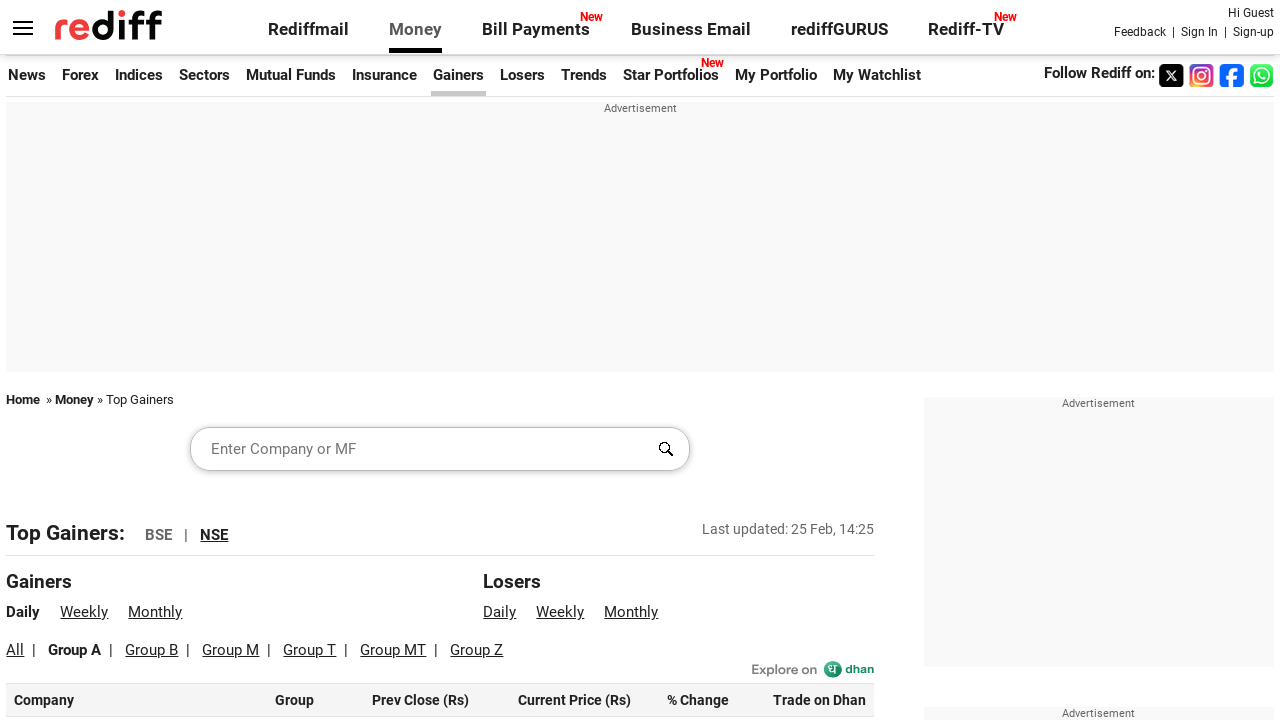

Retrieved company name text content
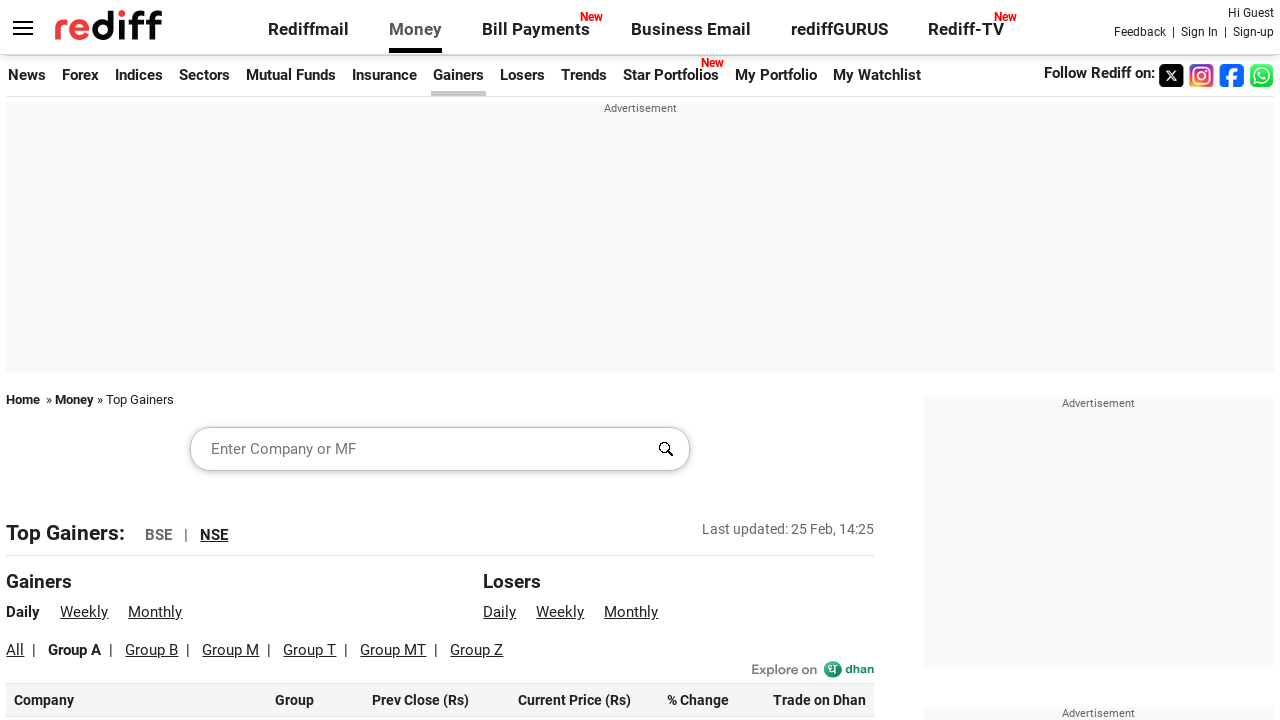

Retrieved company name text content
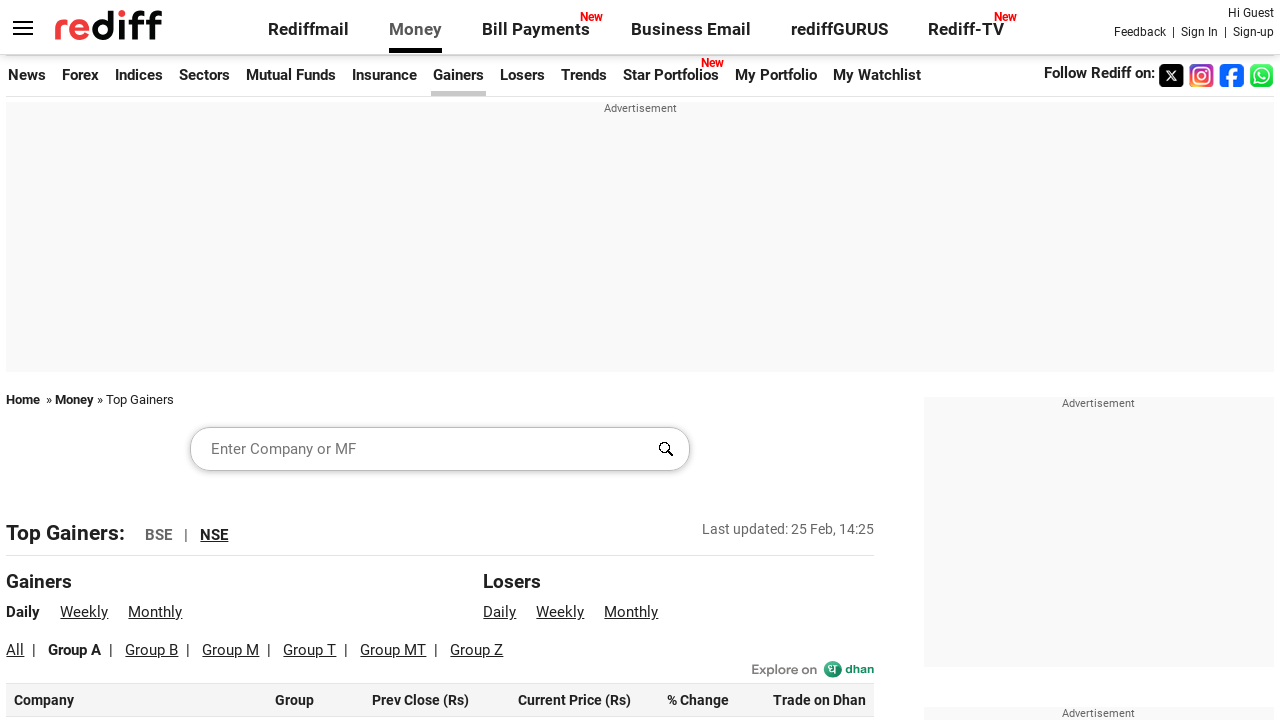

Retrieved company name text content
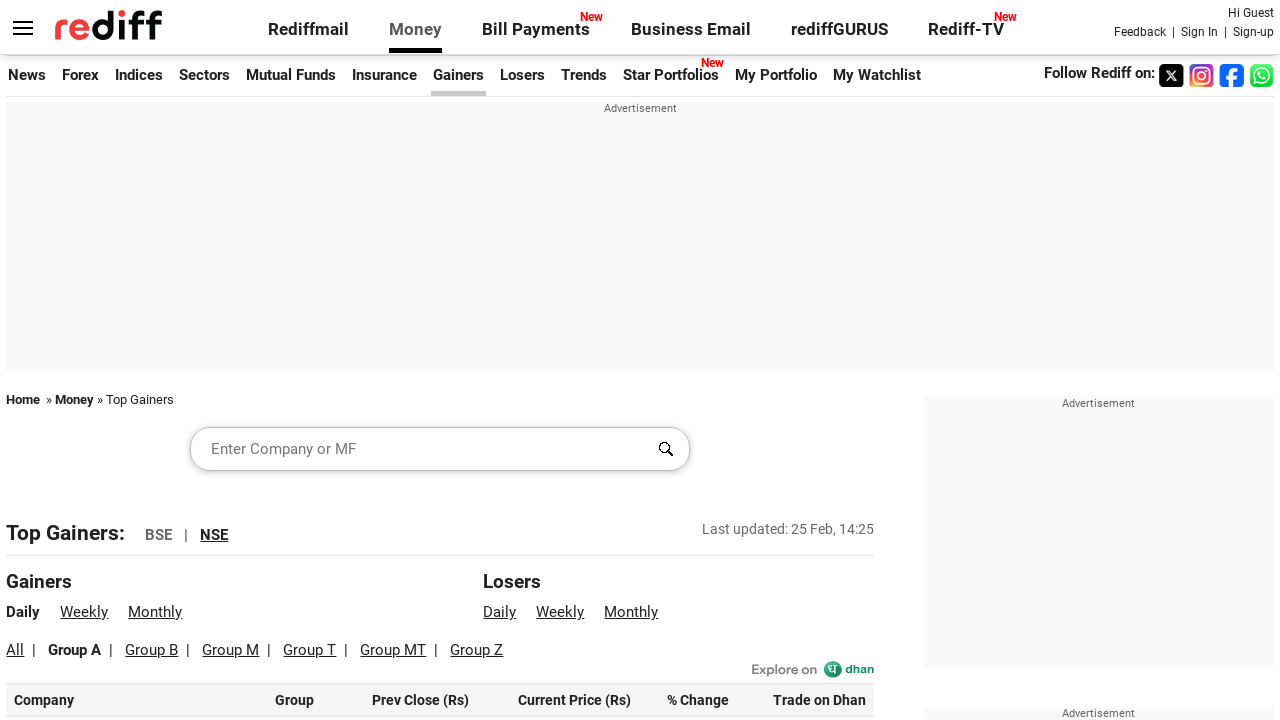

Retrieved company name text content
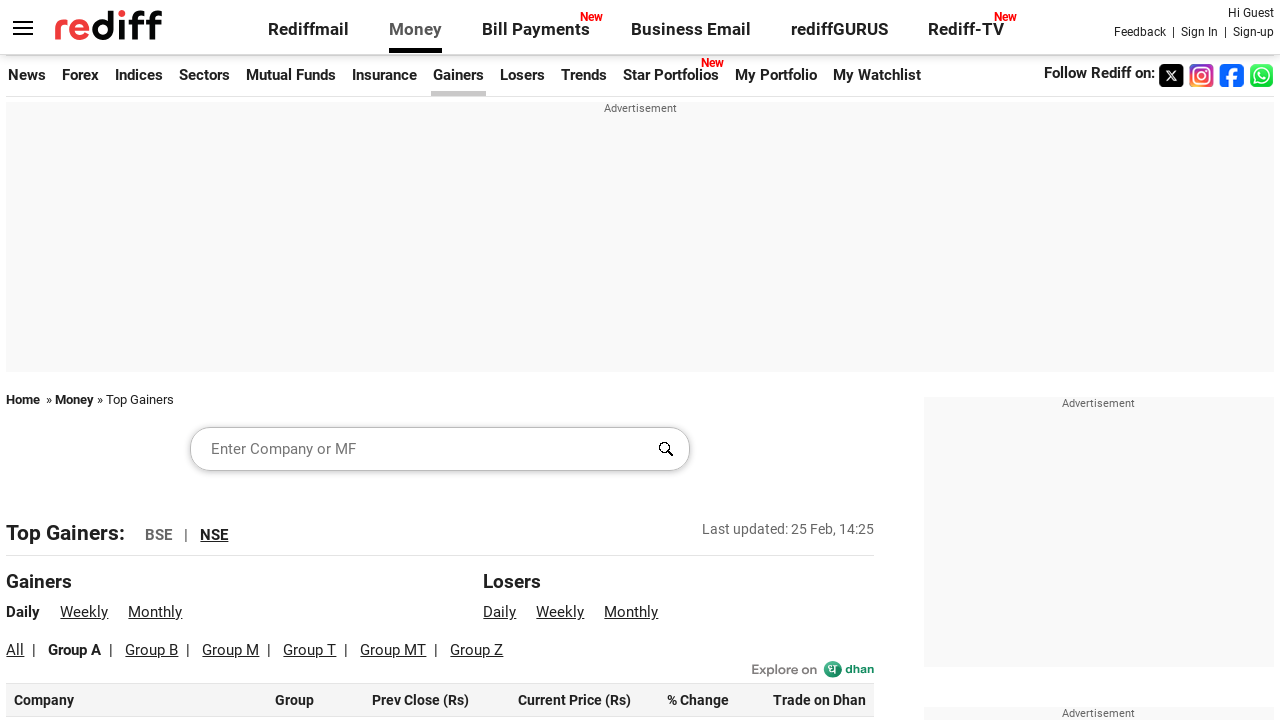

Retrieved company name text content
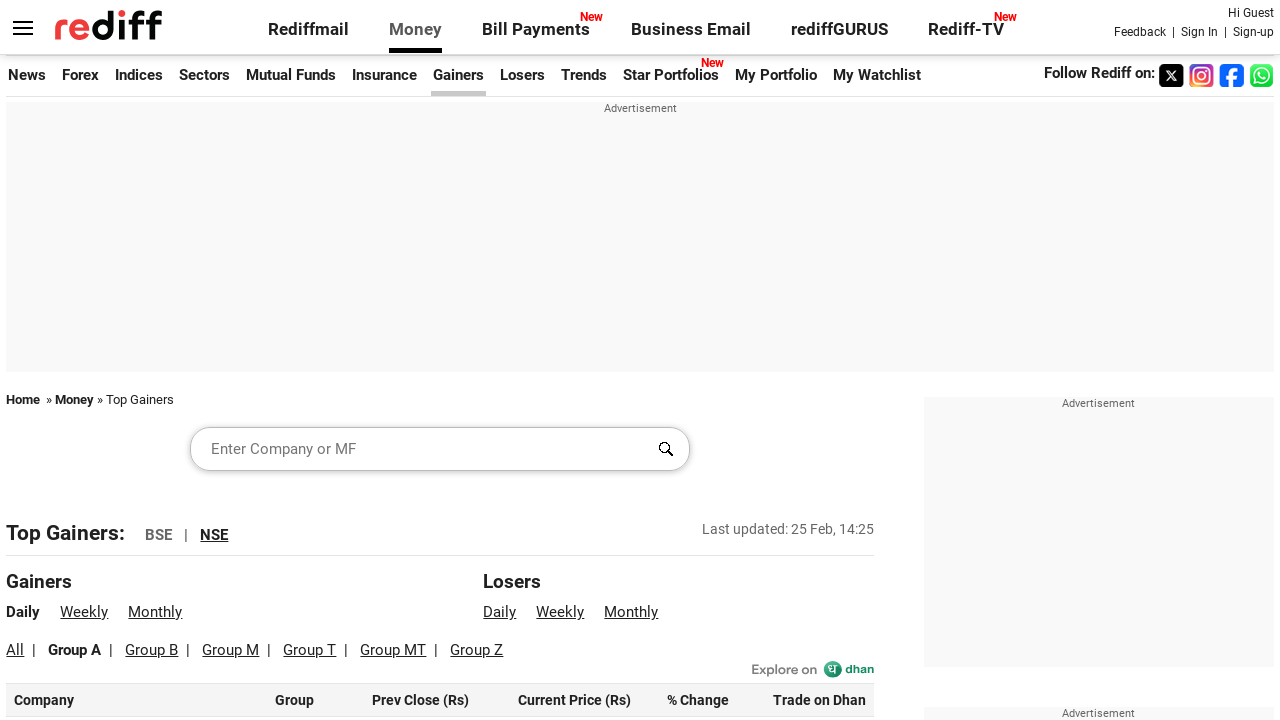

Retrieved company name text content
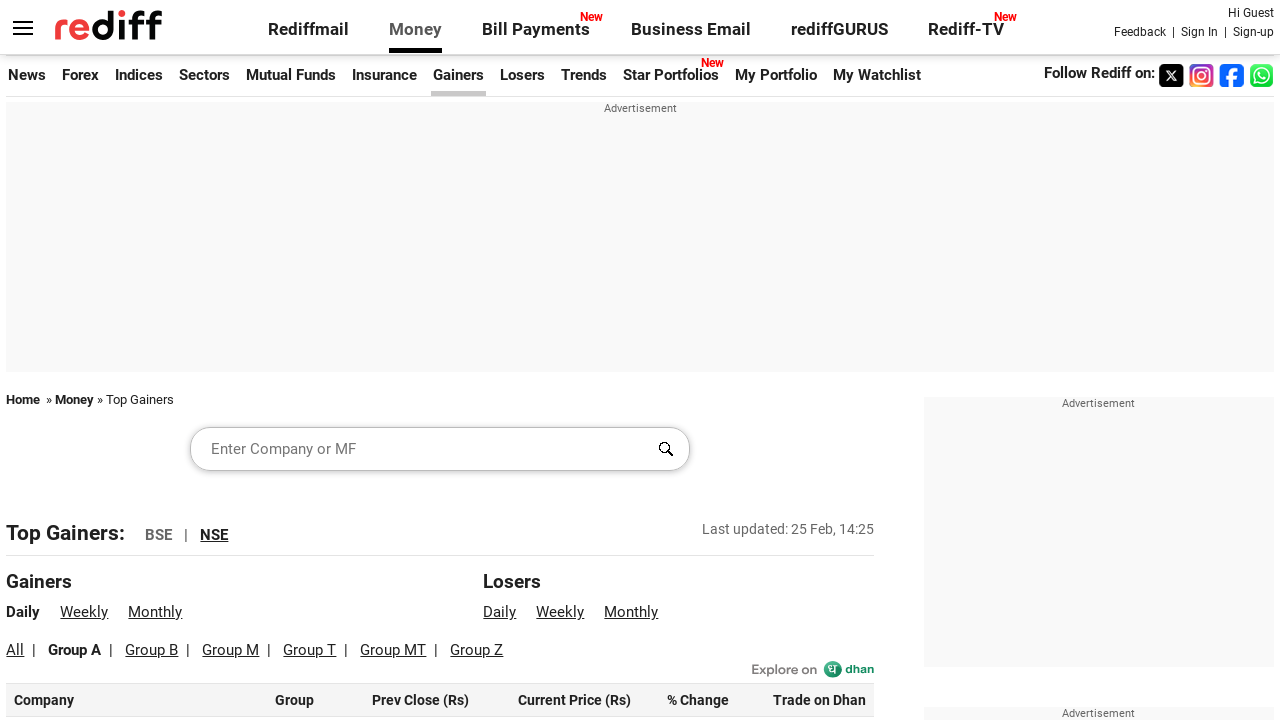

Retrieved company name text content
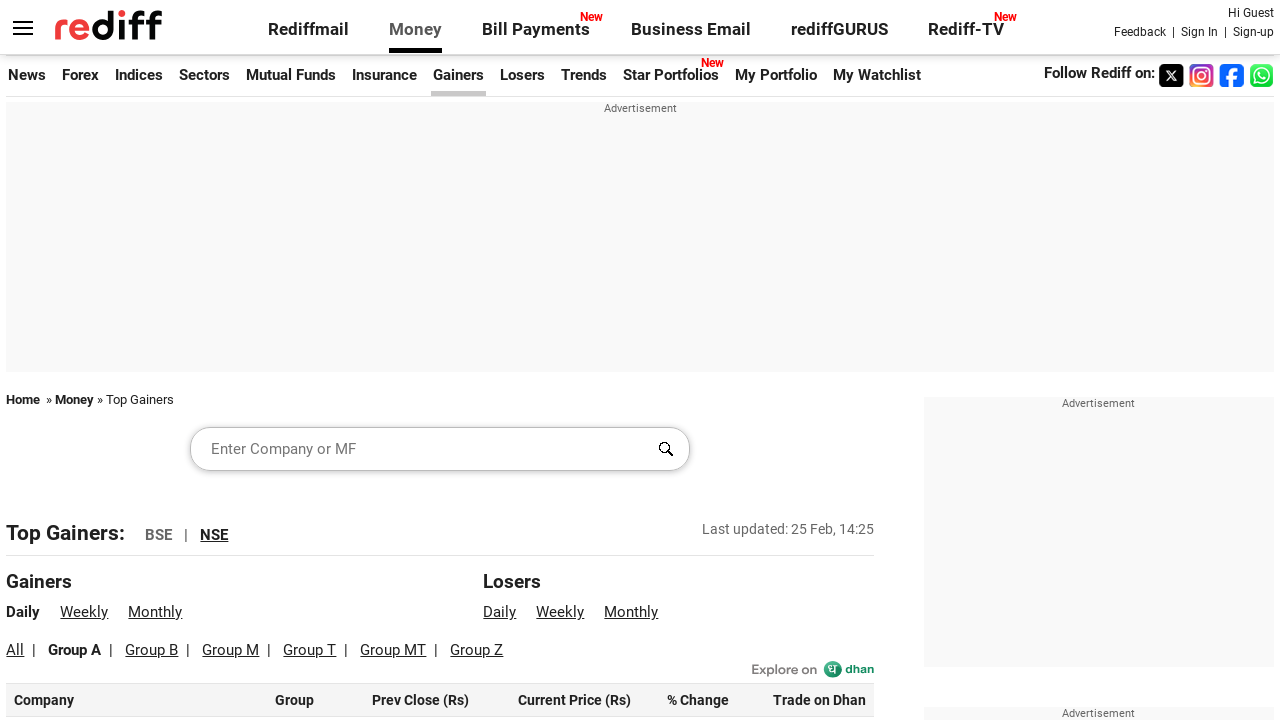

Retrieved company name text content
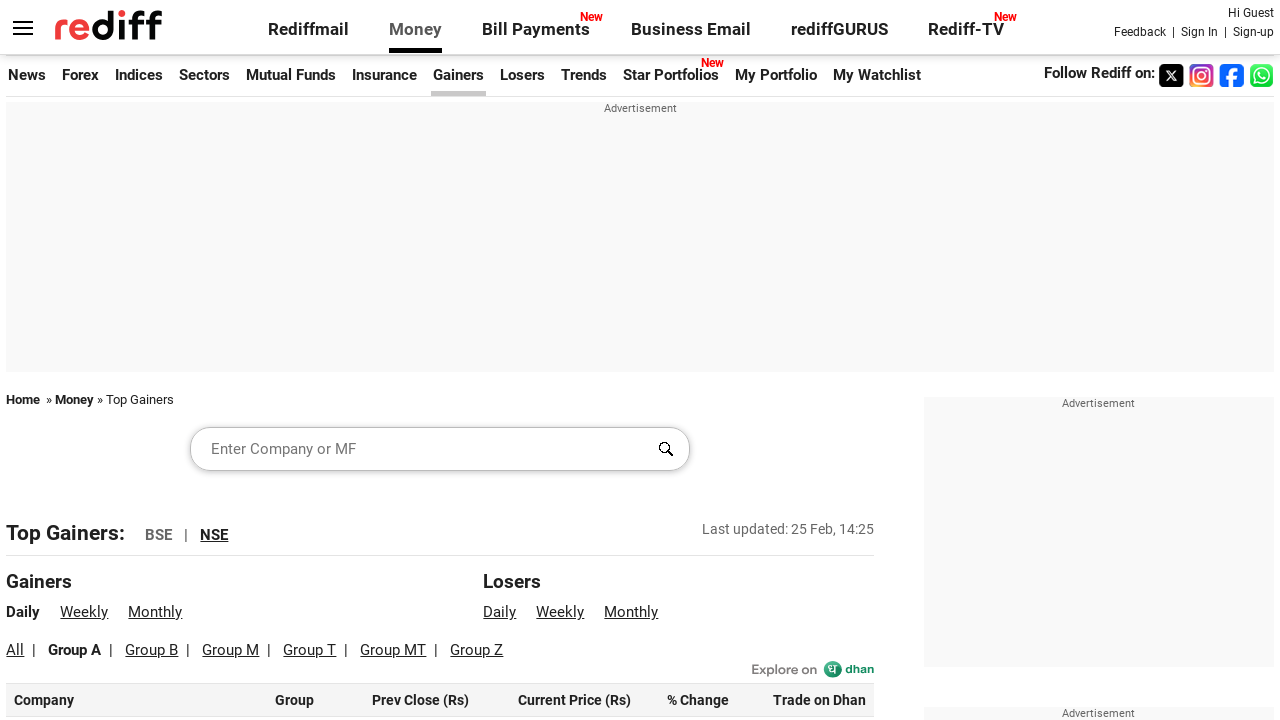

Retrieved company name text content
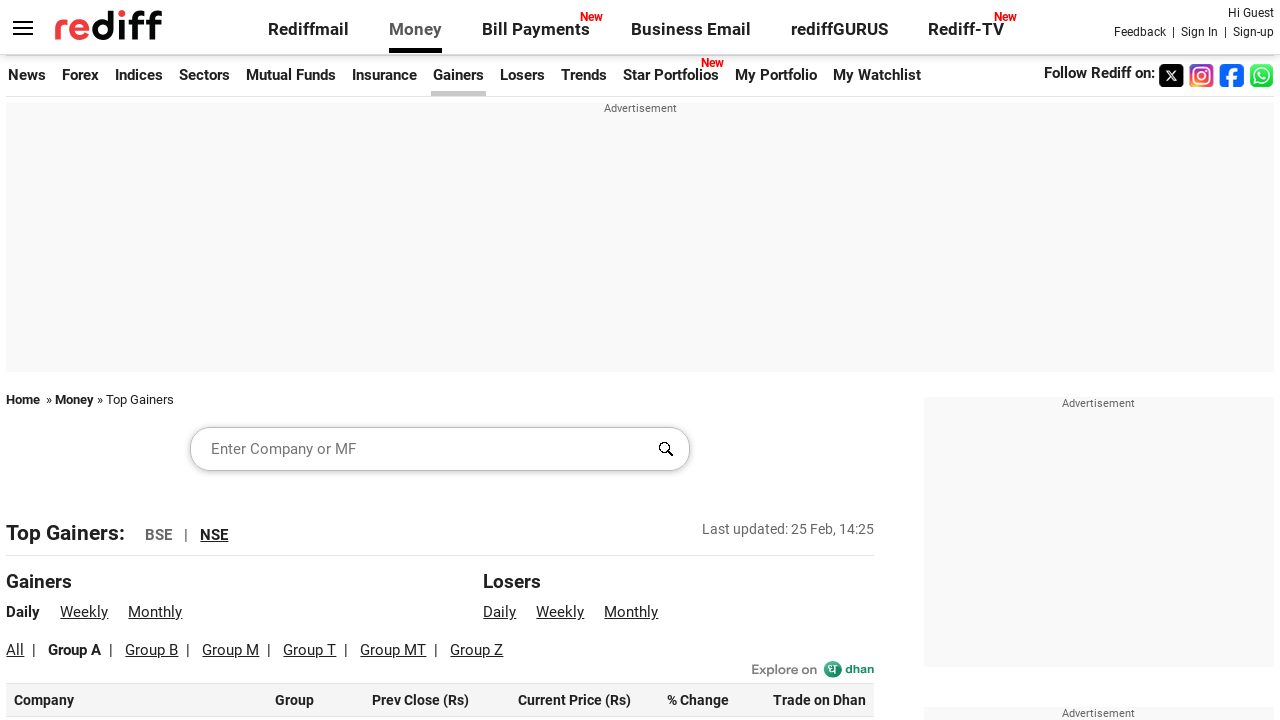

Retrieved company name text content
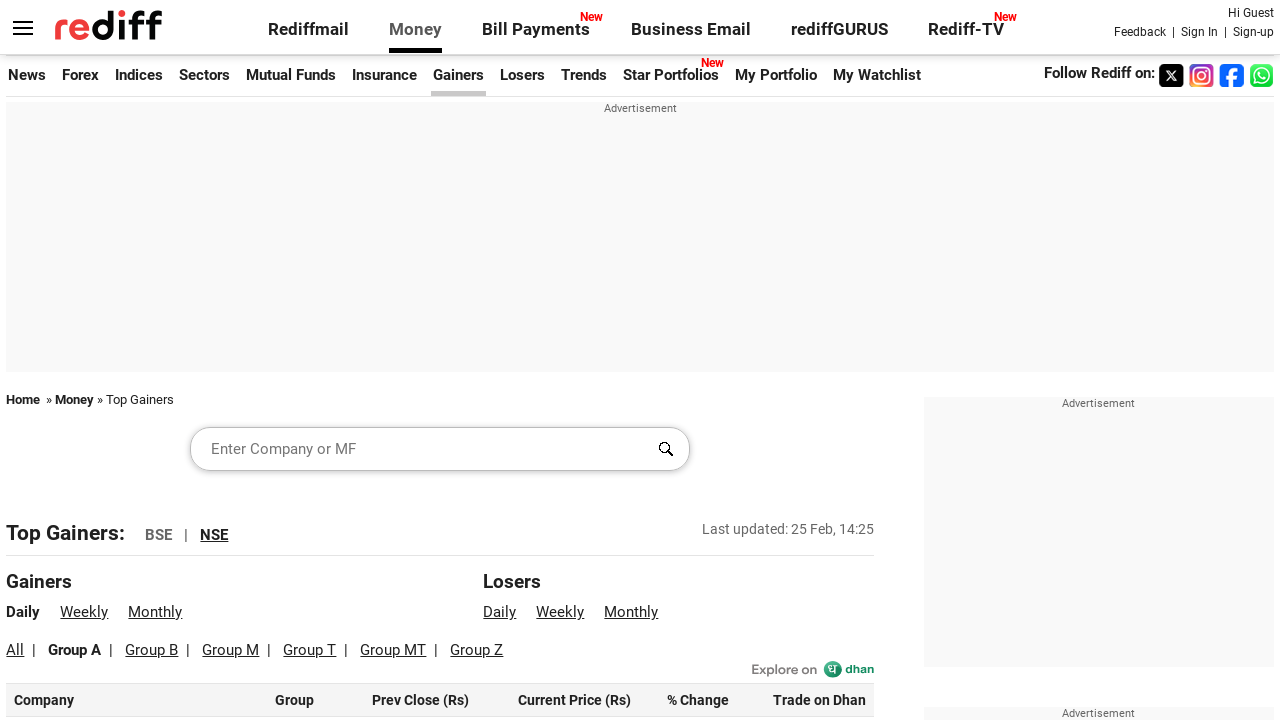

Retrieved company name text content
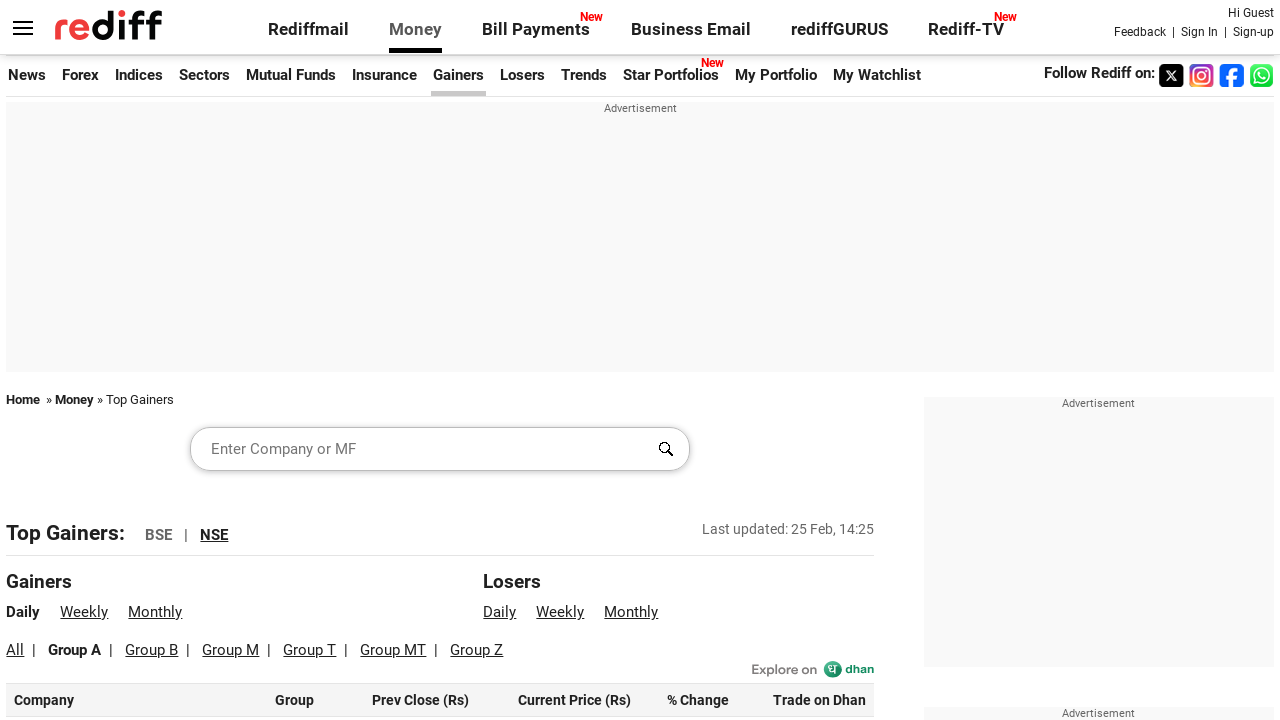

Retrieved company name text content
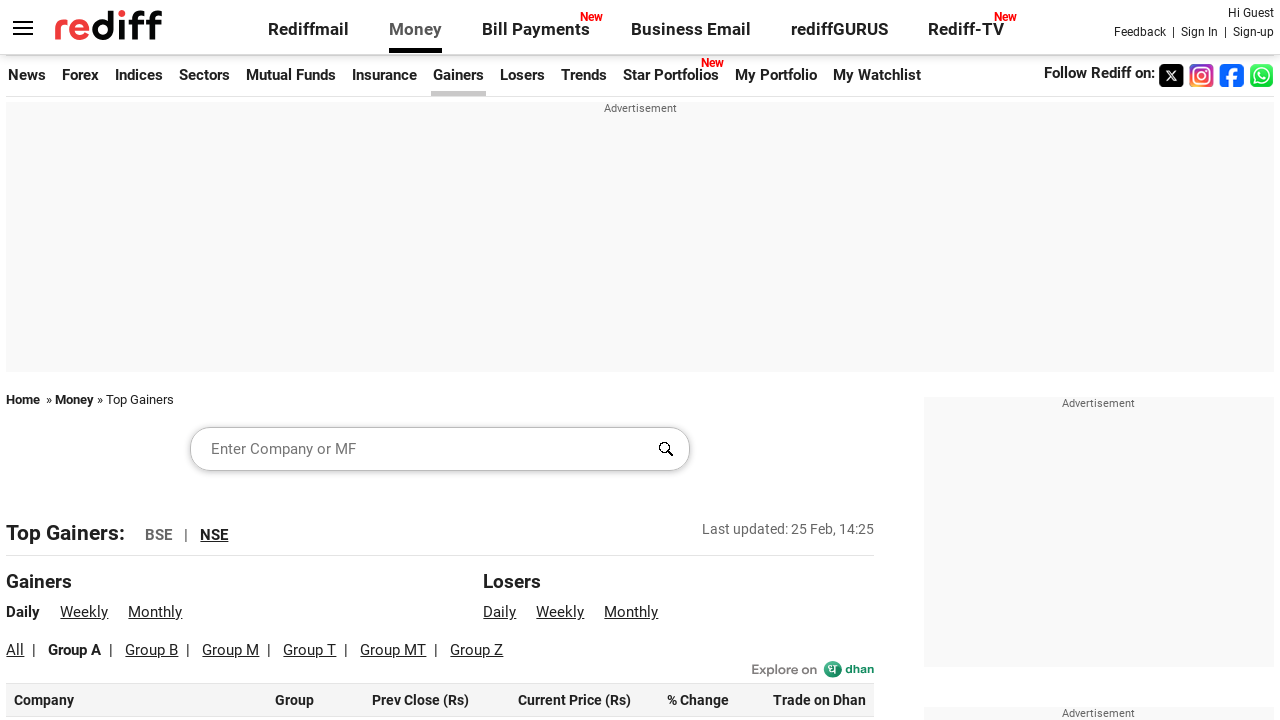

Retrieved company name text content
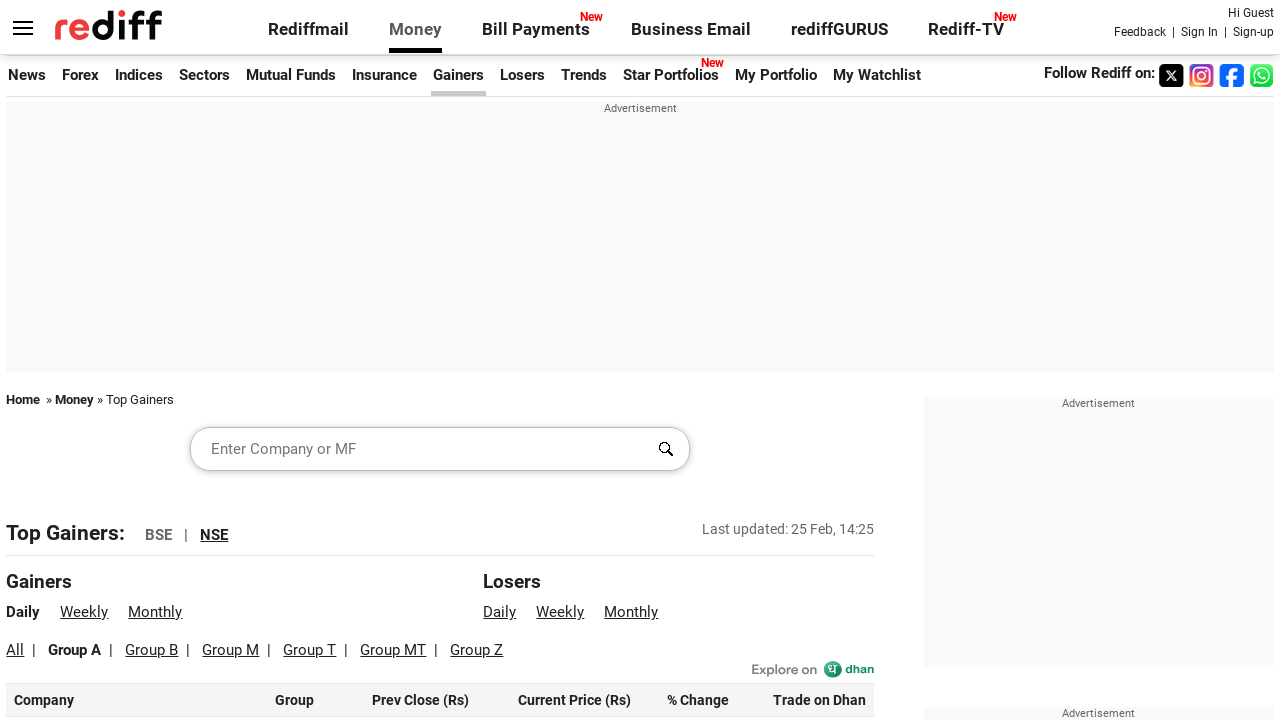

Retrieved company name text content
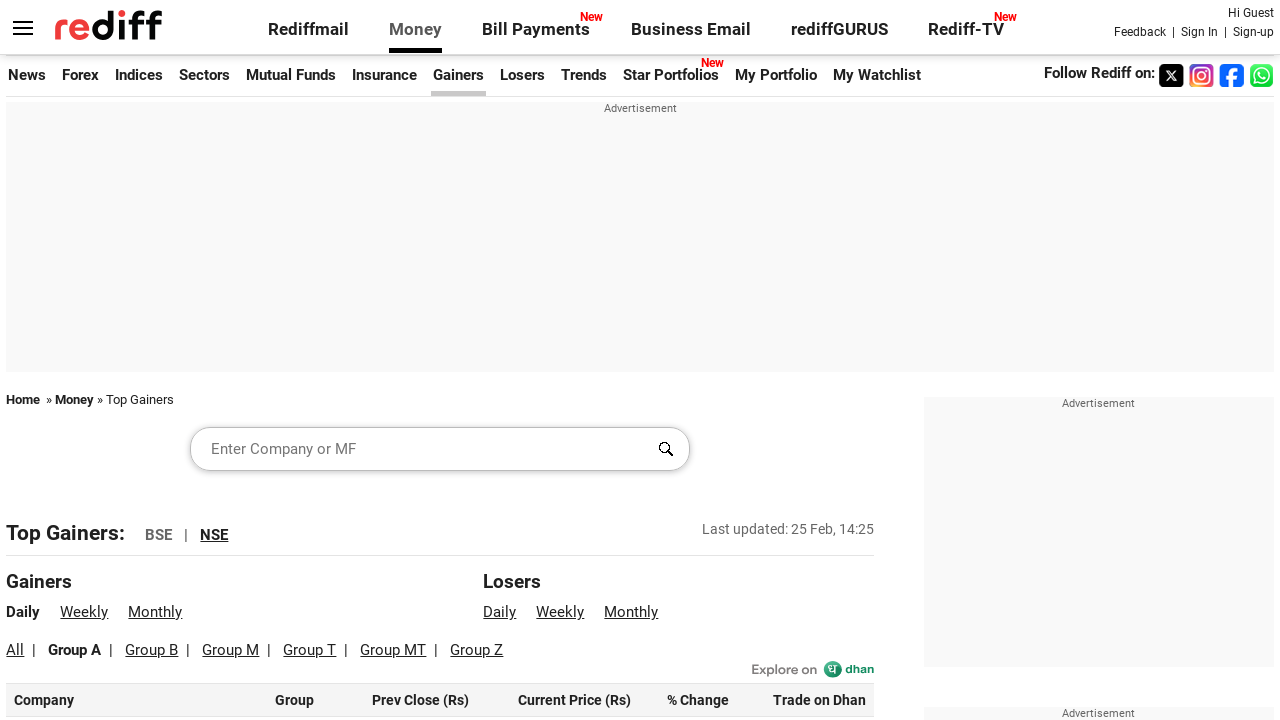

Retrieved company name text content
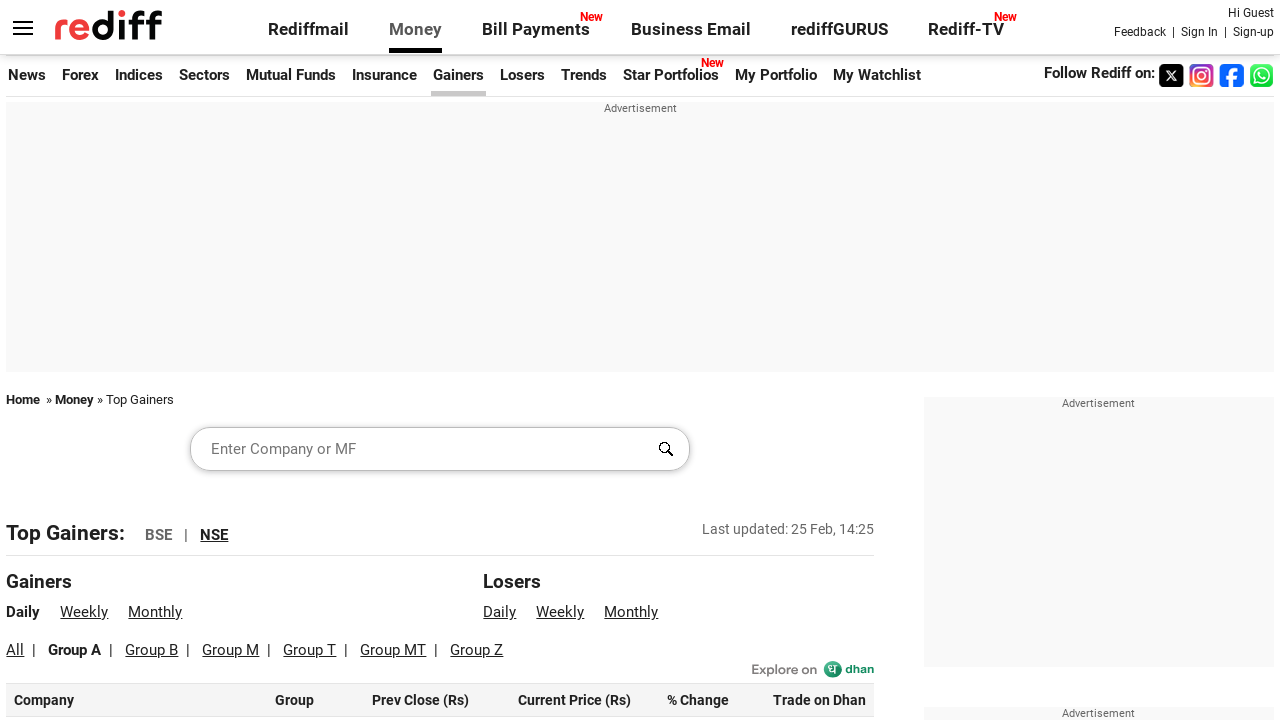

Retrieved company name text content
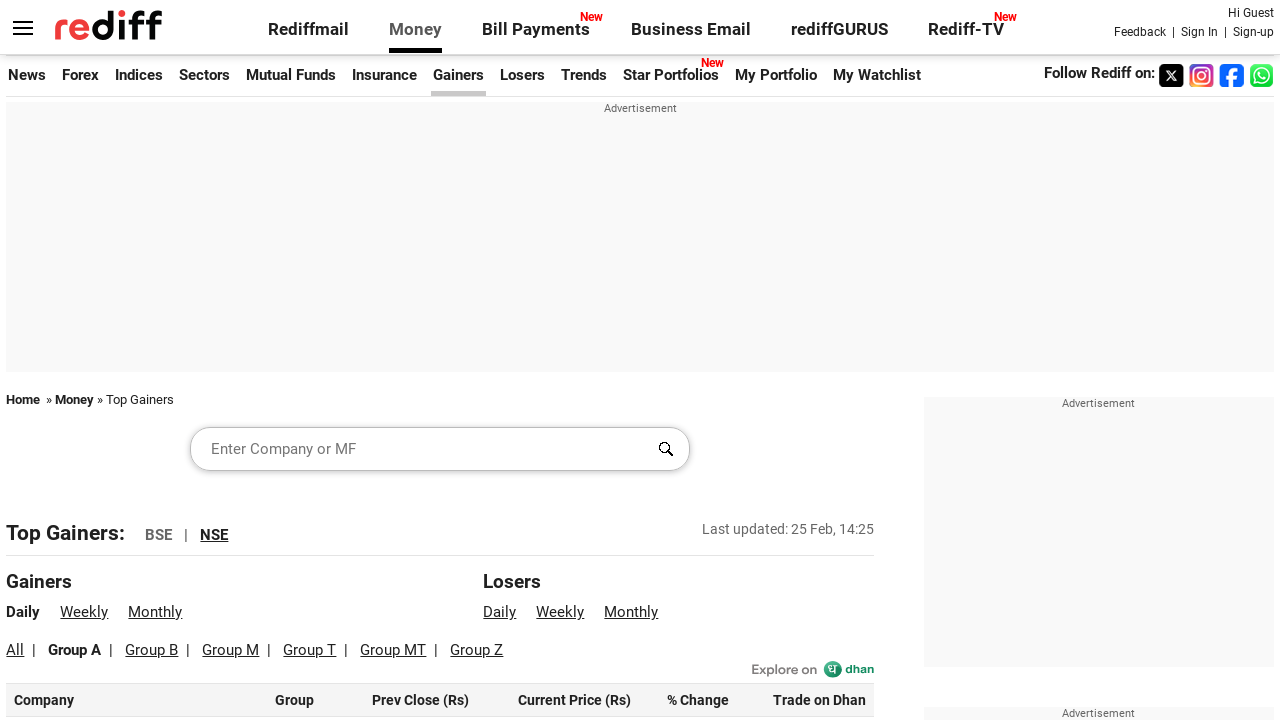

Retrieved company name text content
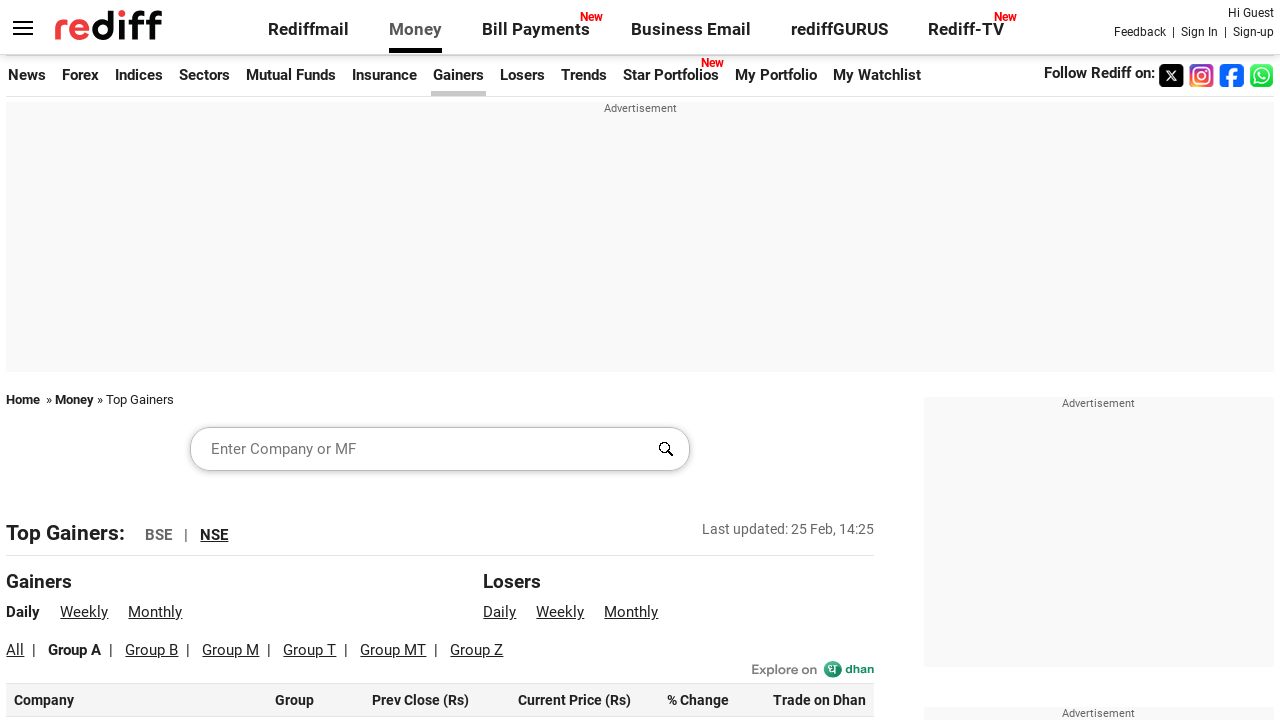

Retrieved company name text content
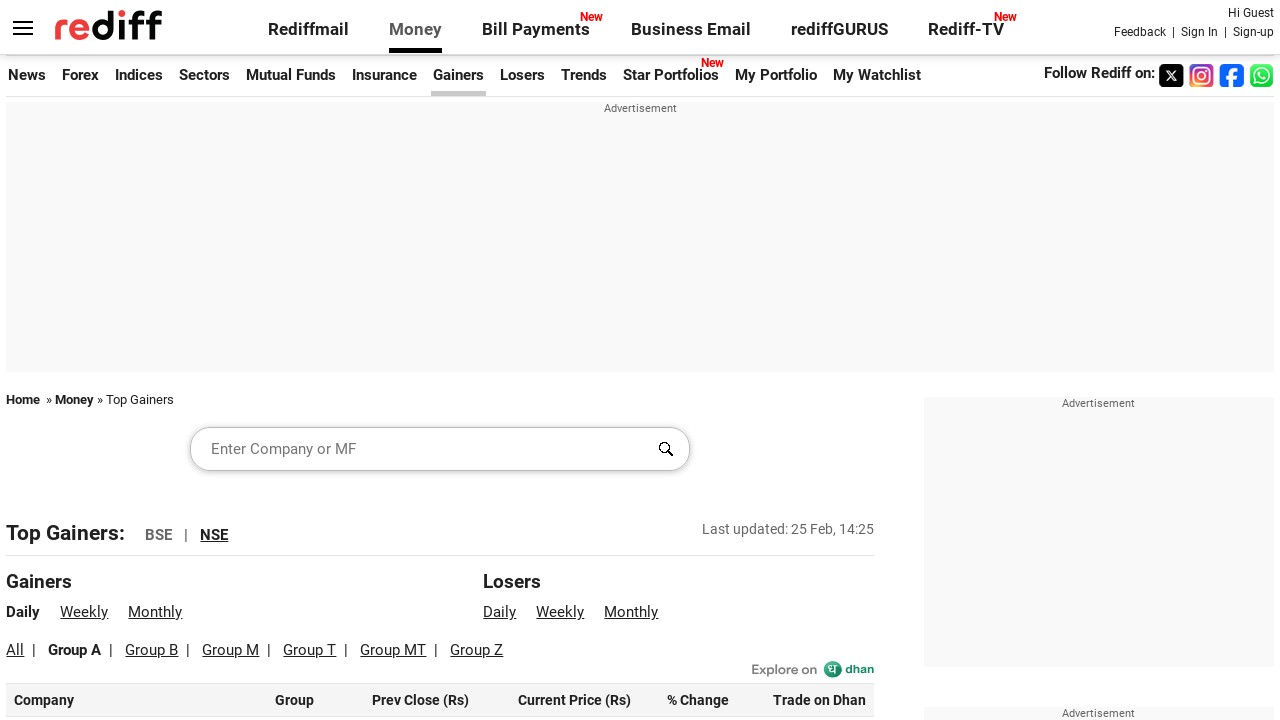

Retrieved company name text content
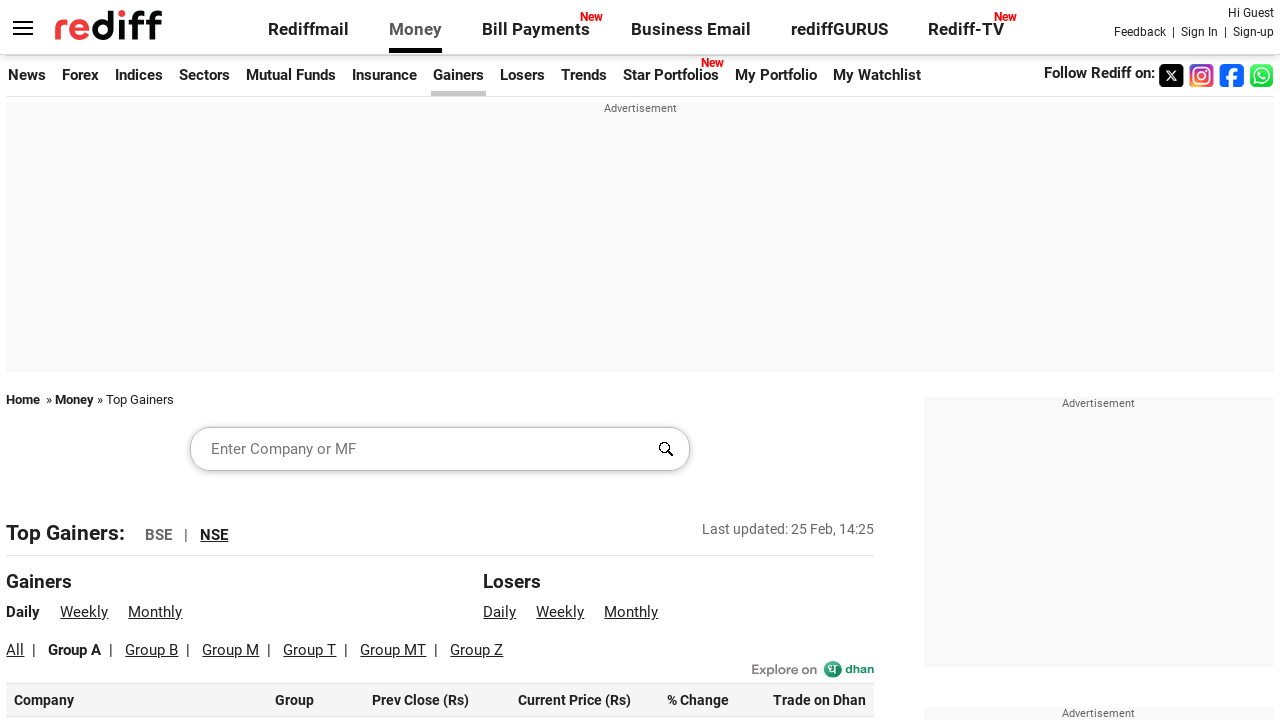

Retrieved company name text content
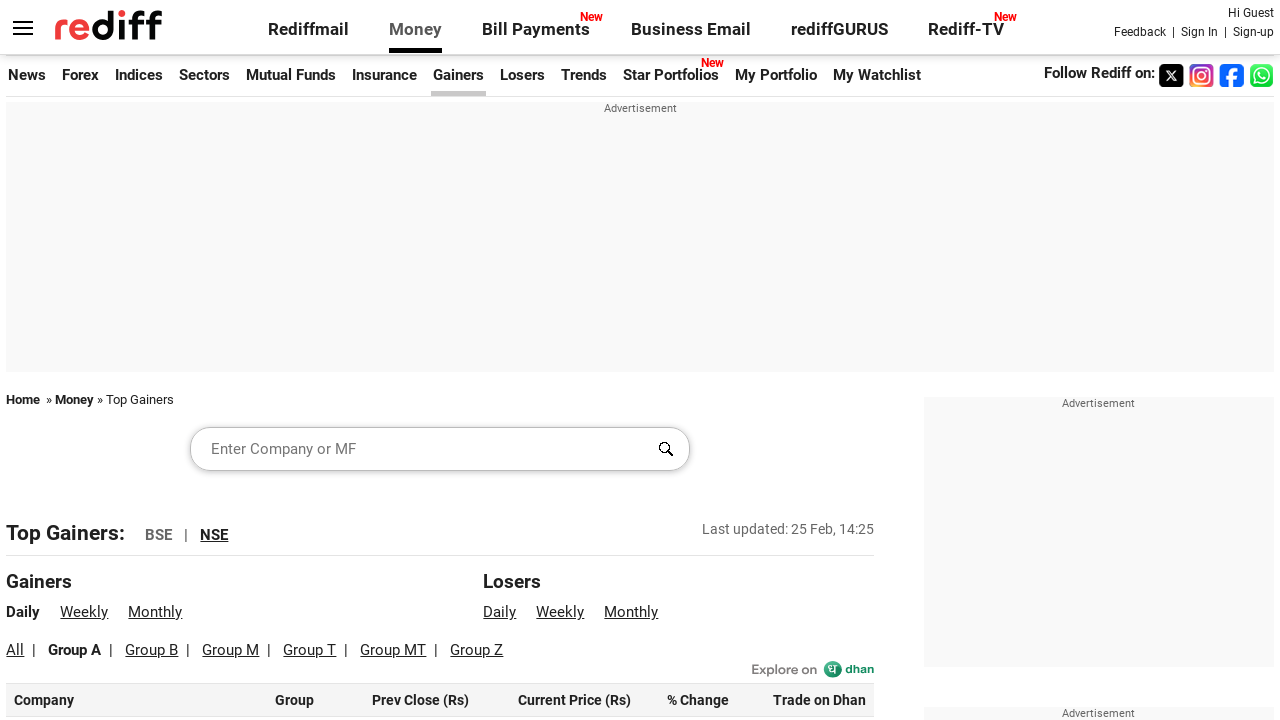

Found and clicked on Natco Pharma company link at (60, 360) on xpath=//tbody/tr/td/a >> nth=60
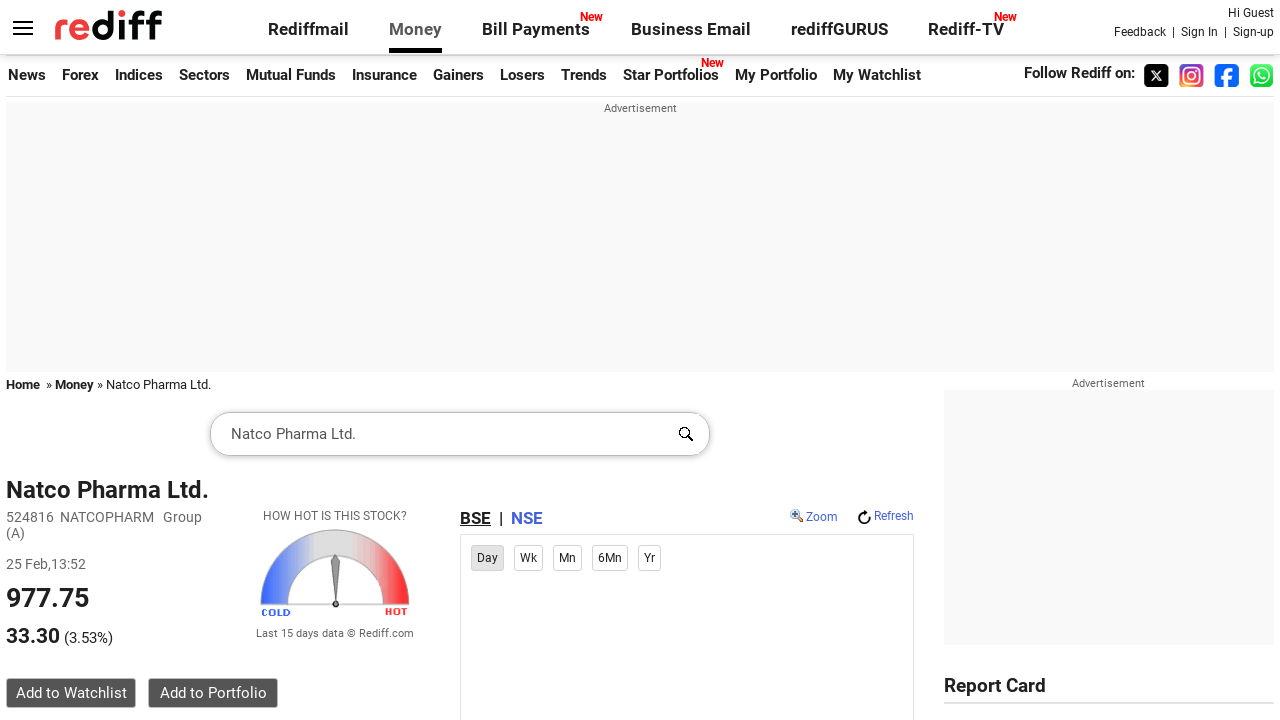

Waited for last traded price element to load
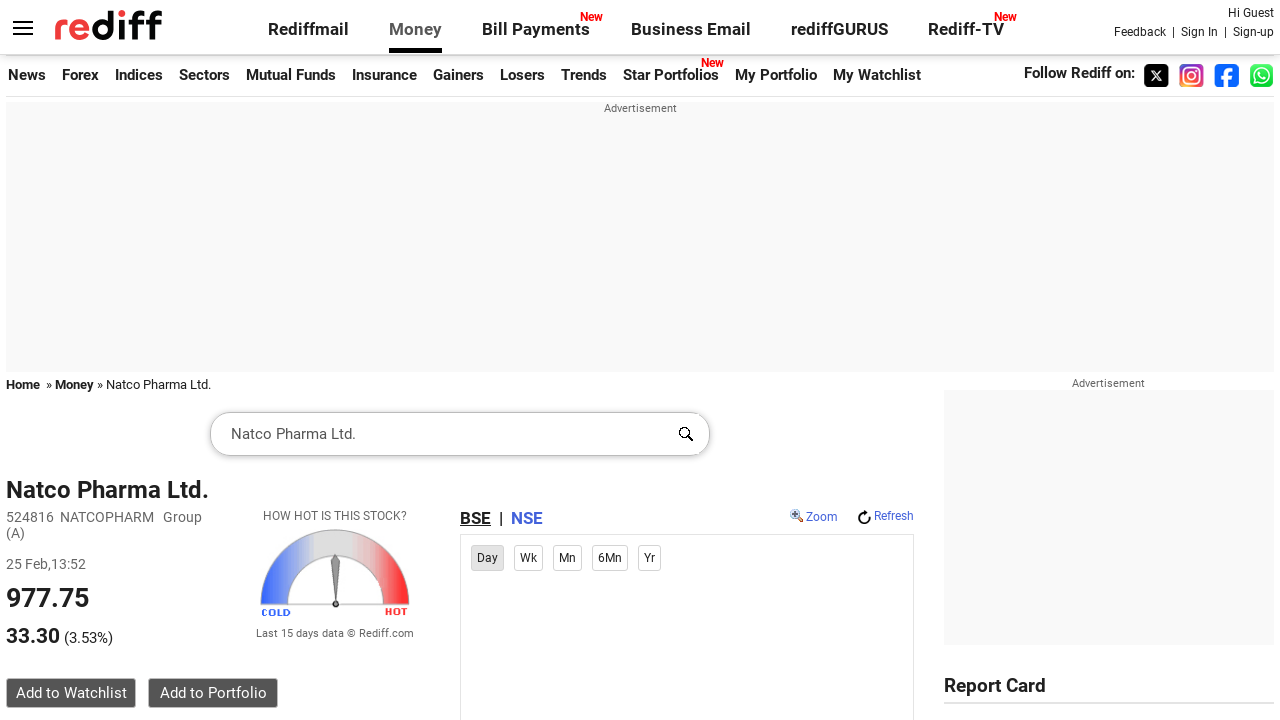

Retrieved last traded price value: 977.75
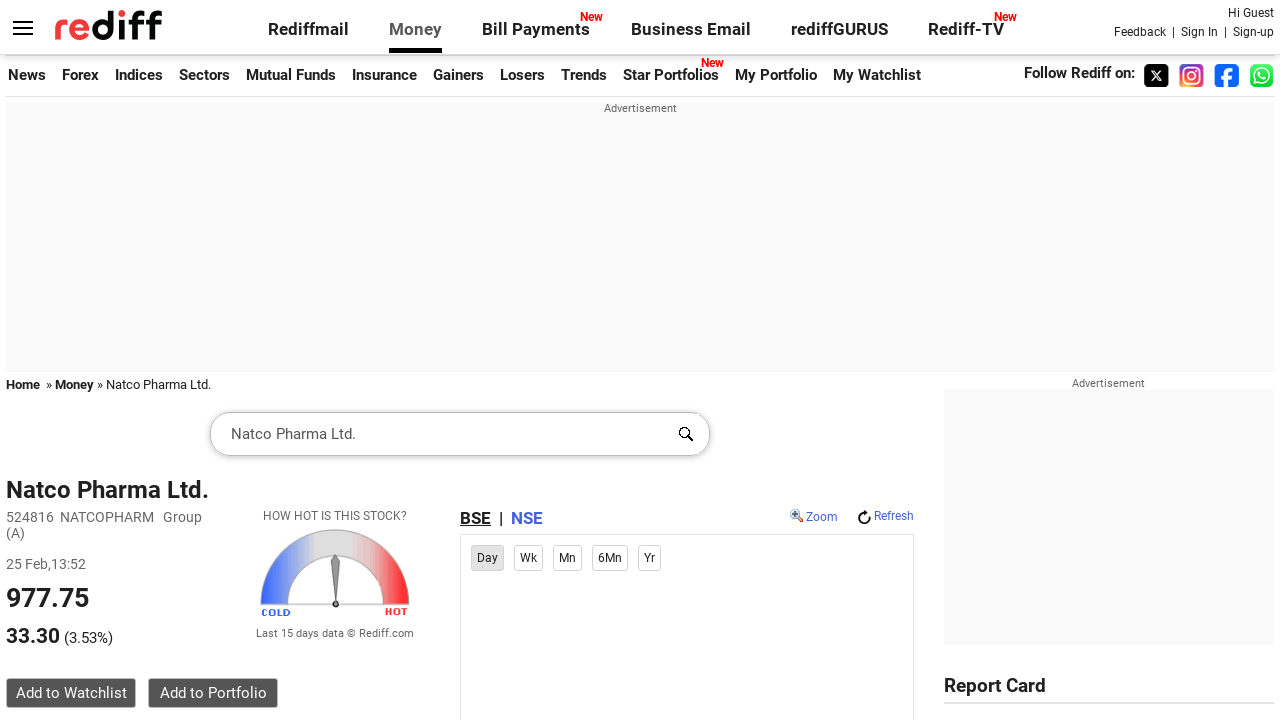

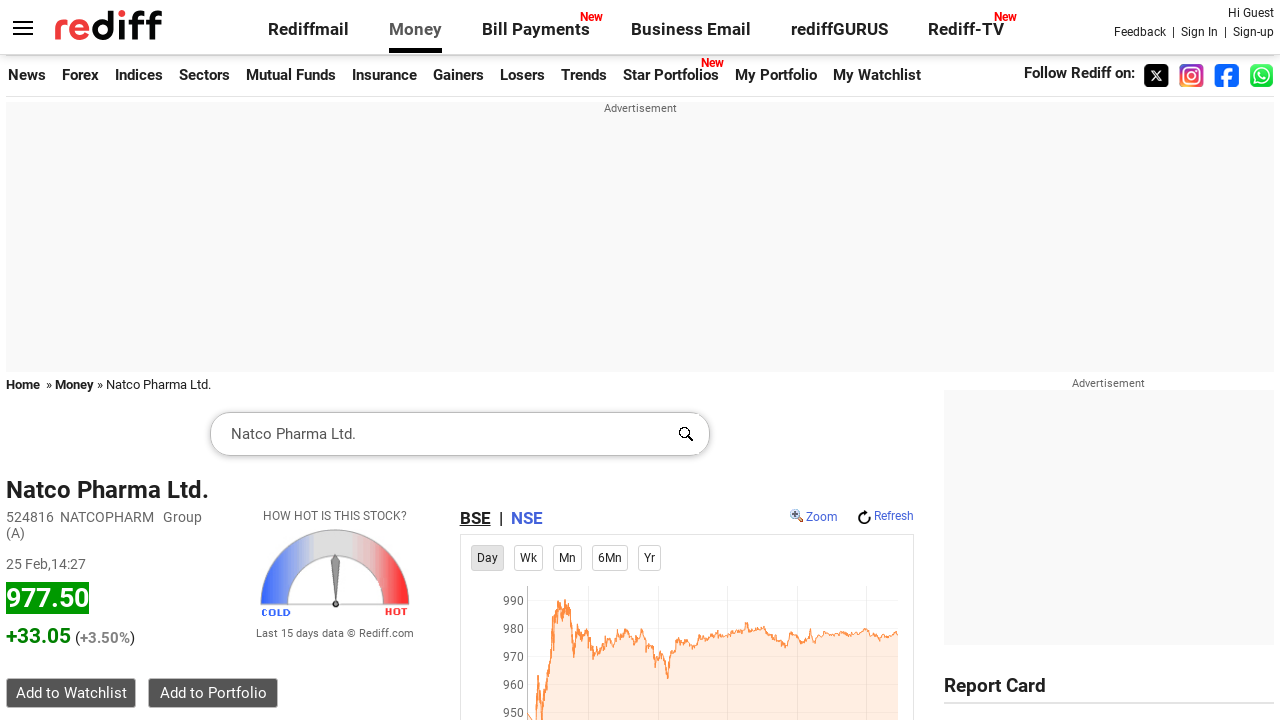